Tests the Home page by verifying logo, banner video, main header, navigation buttons (Education, Workforce, Industry, Healthcare), and footer elements are displayed correctly, and that navigation links work properly.

Starting URL: https://imaginxavr.com/

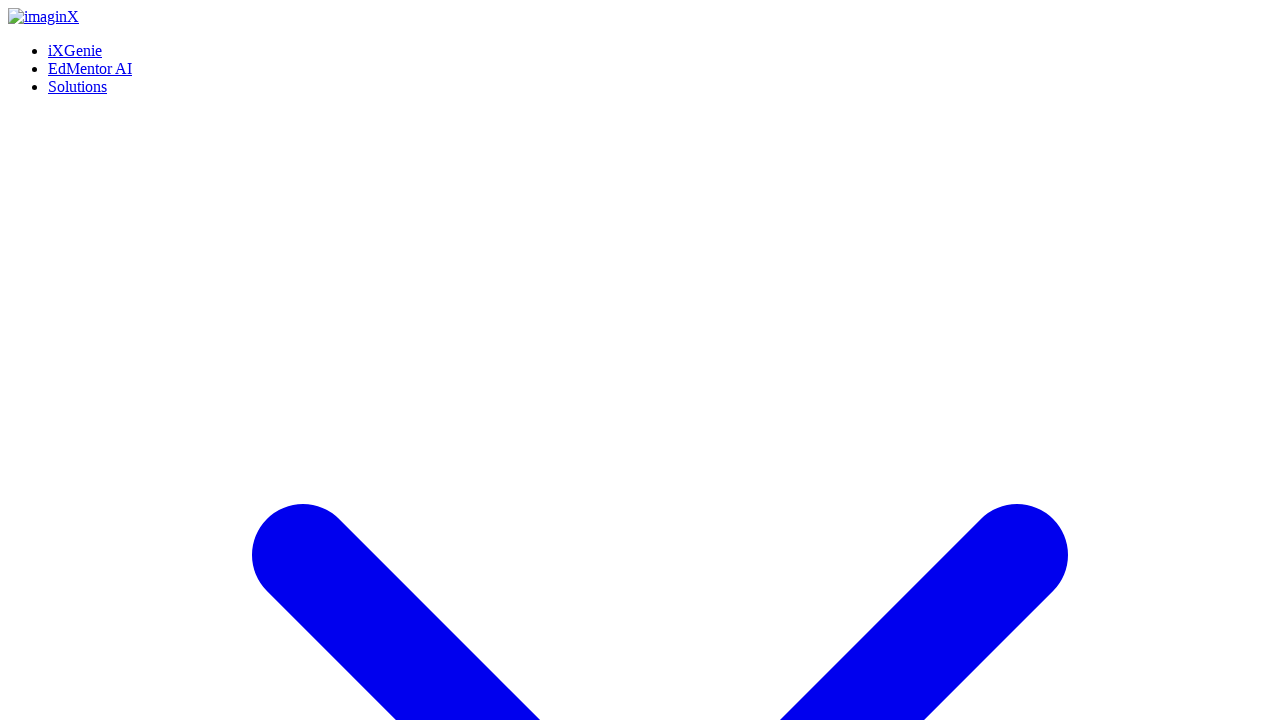

Page loaded successfully
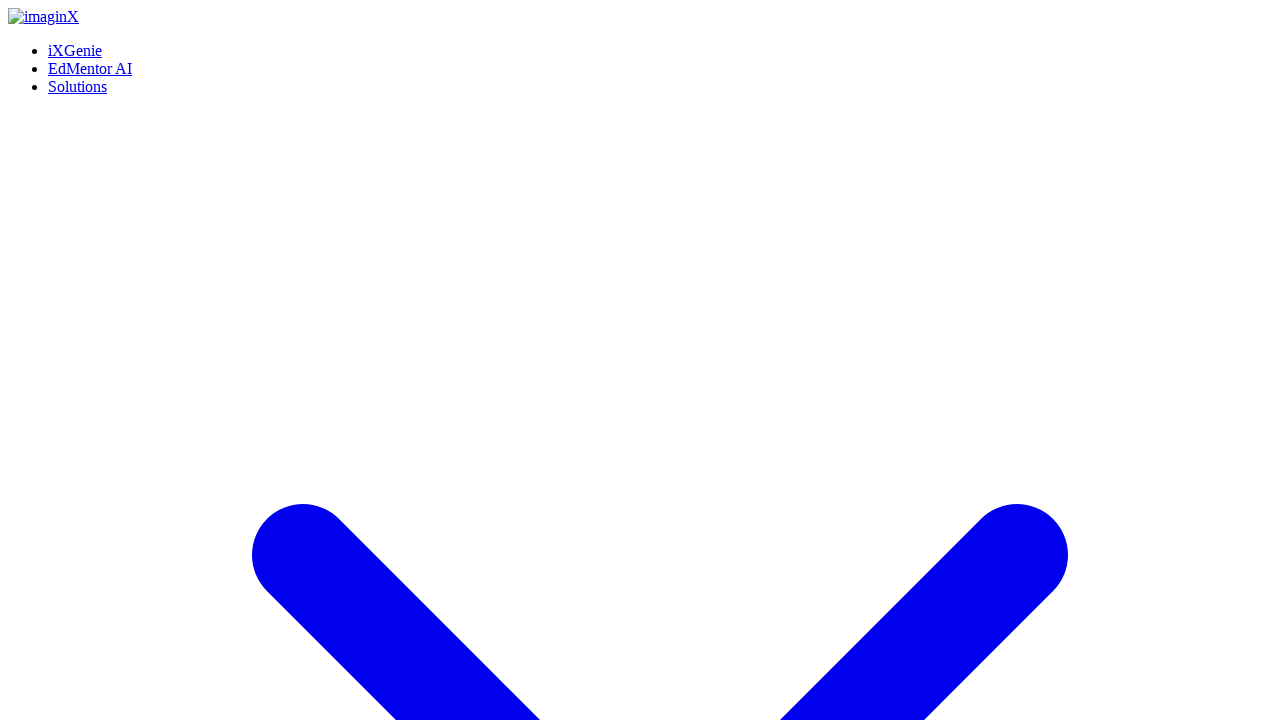

Scrolled down to bottom of page step by step
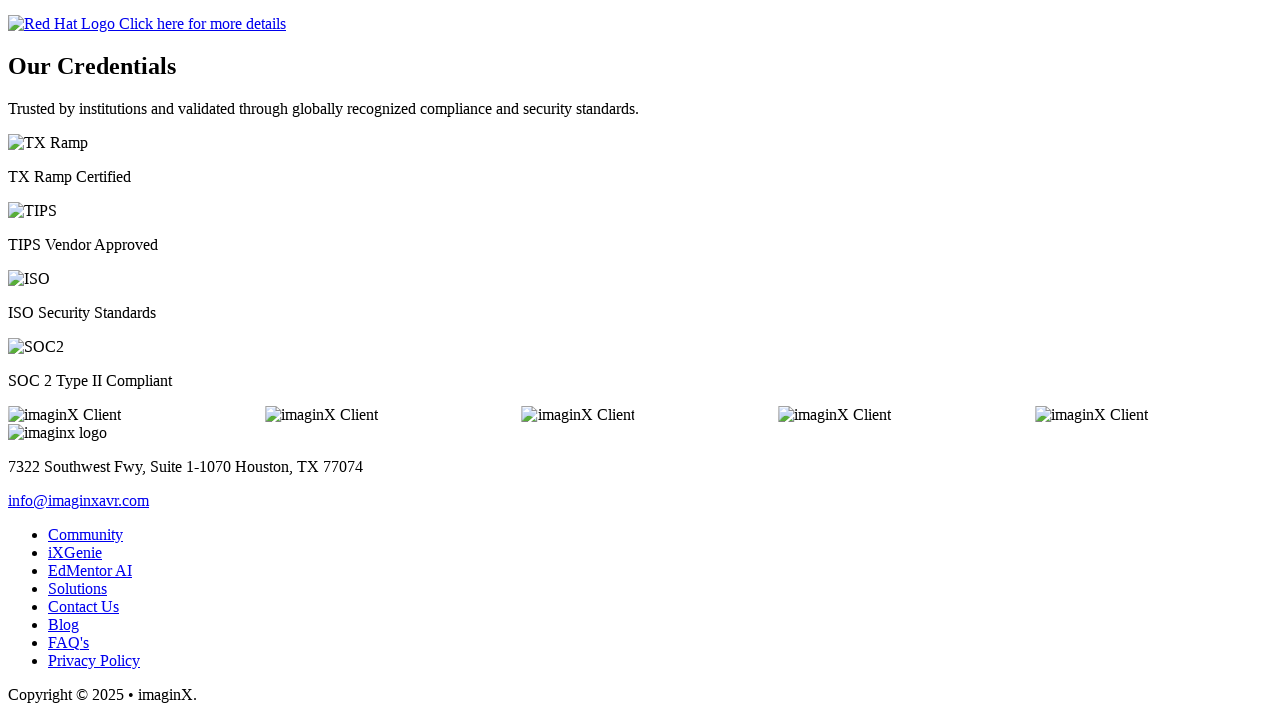

Waited 1 second after scrolling to bottom
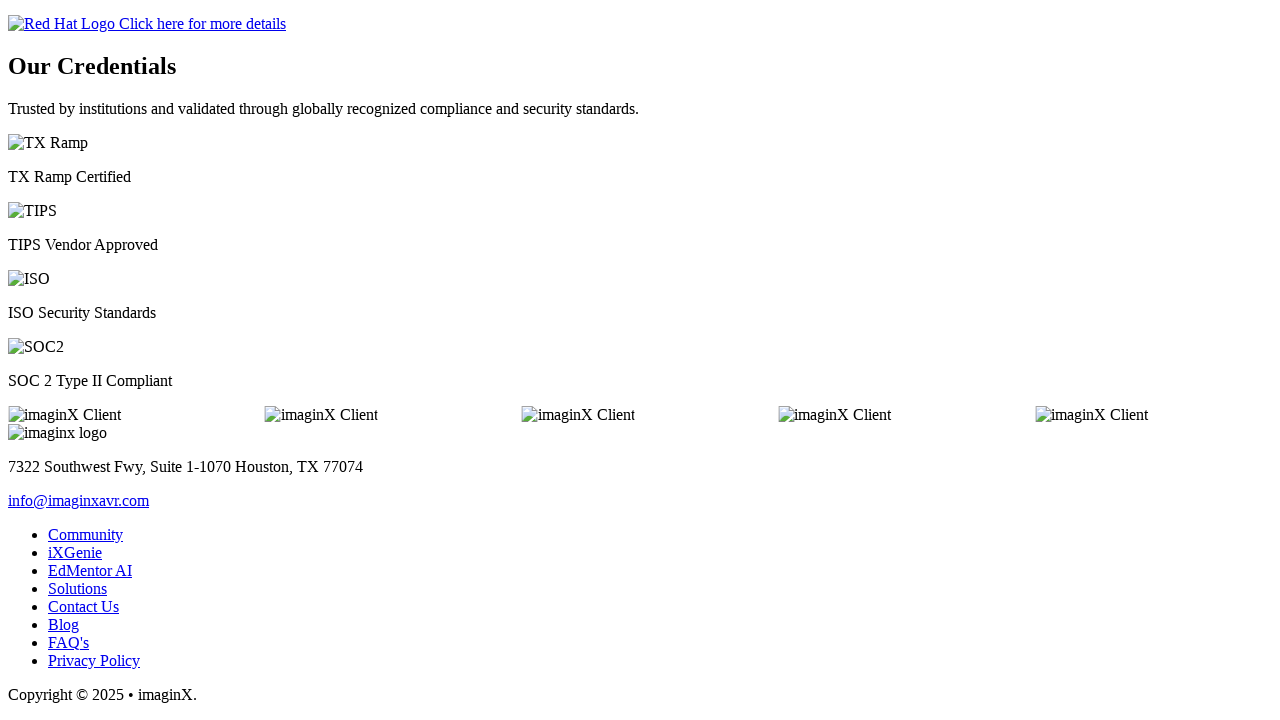

Scrolled back to top of page
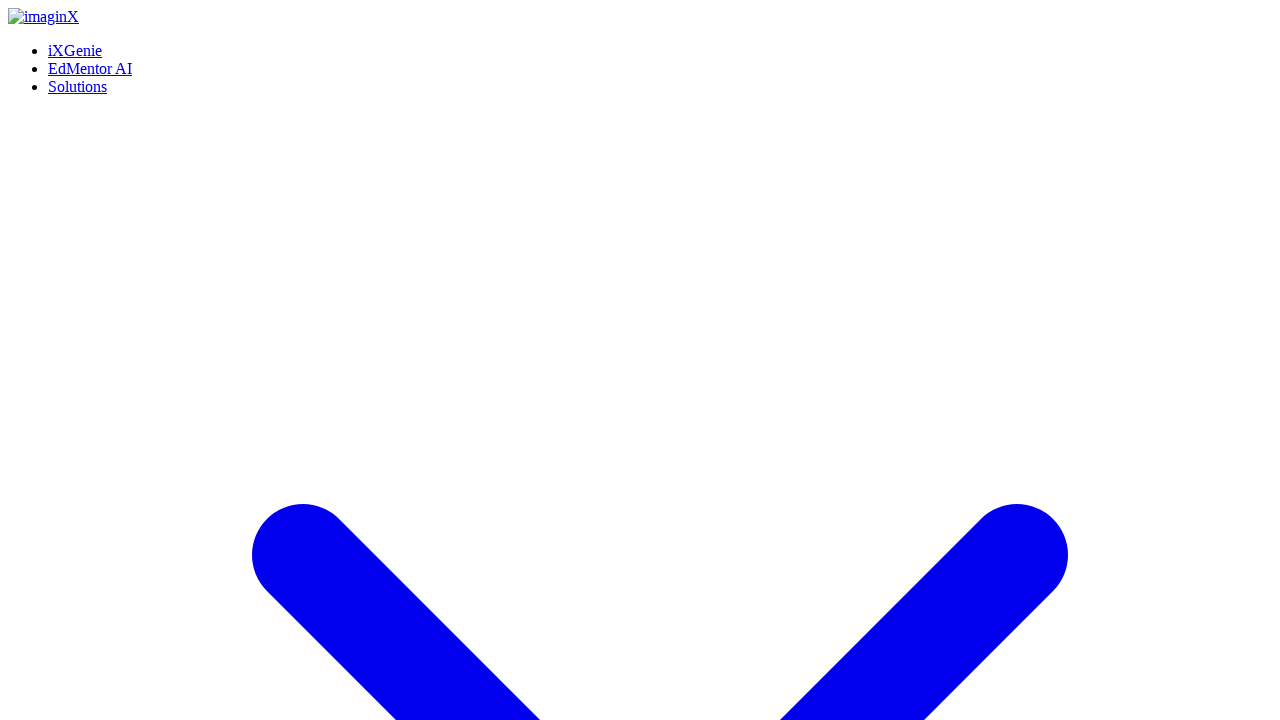

Waited 1 second after scrolling to top
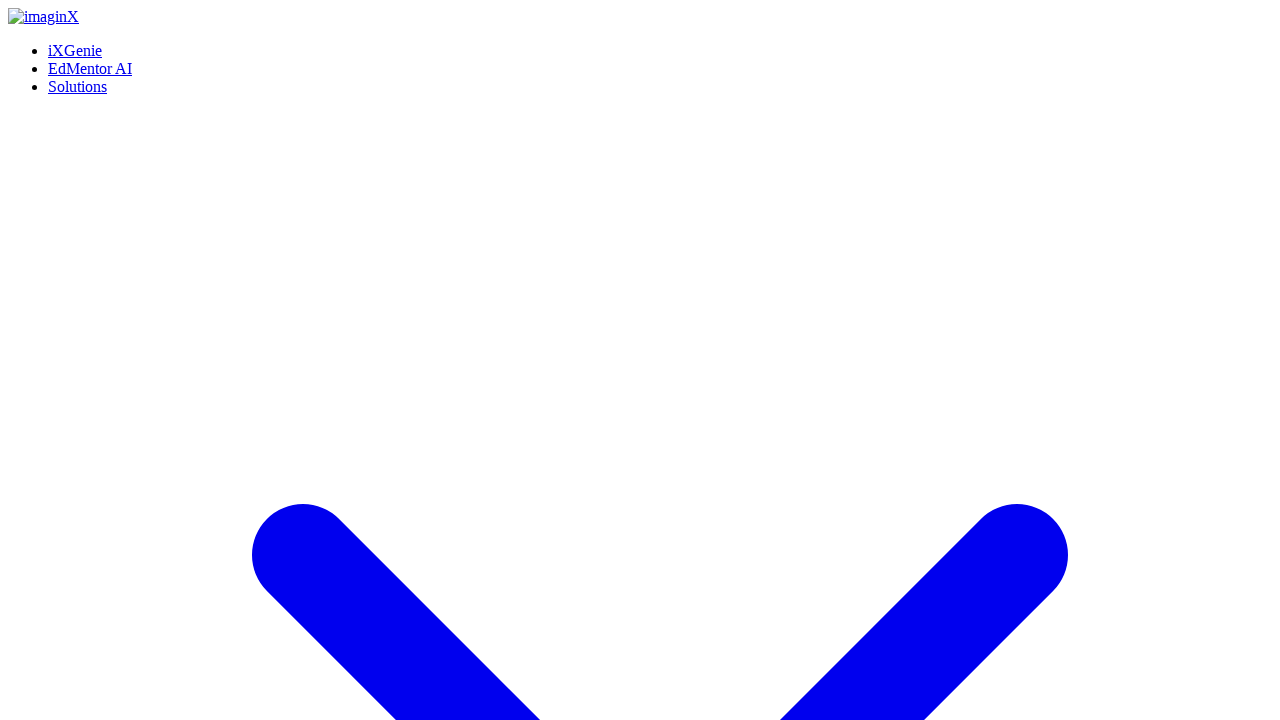

Main header 'Empowering Tomorrow' is present
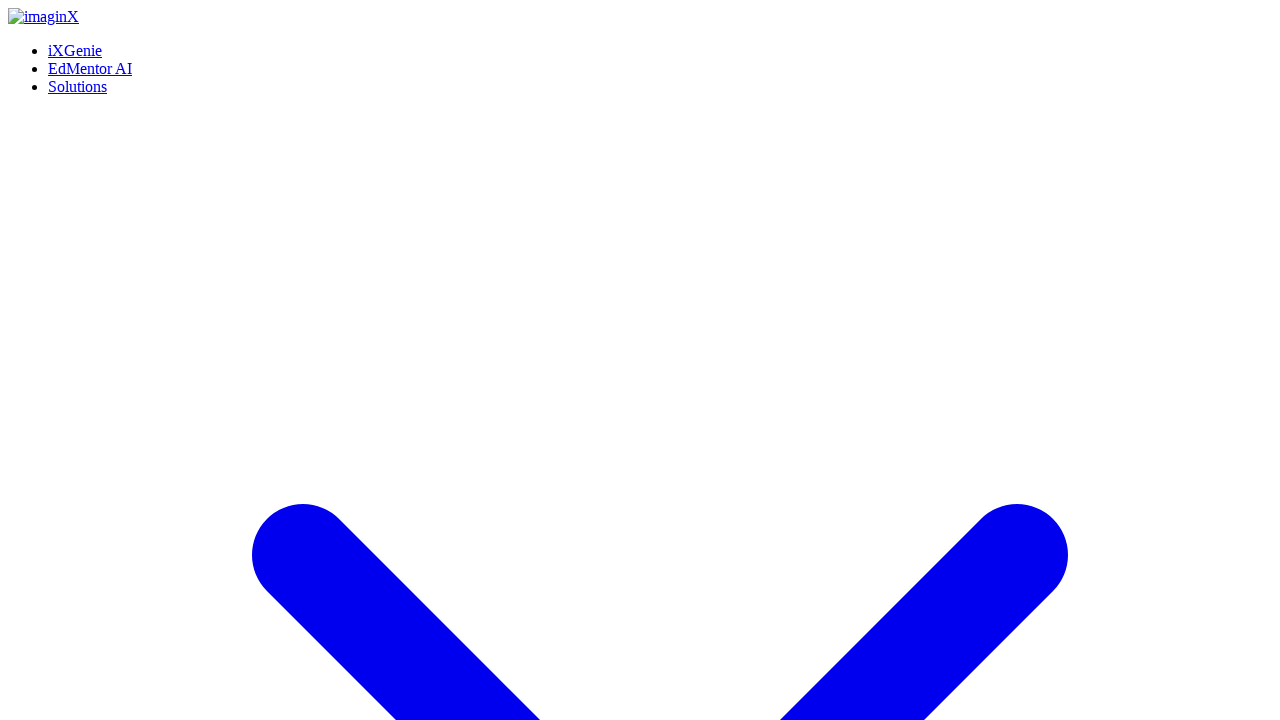

Verified main header is visible
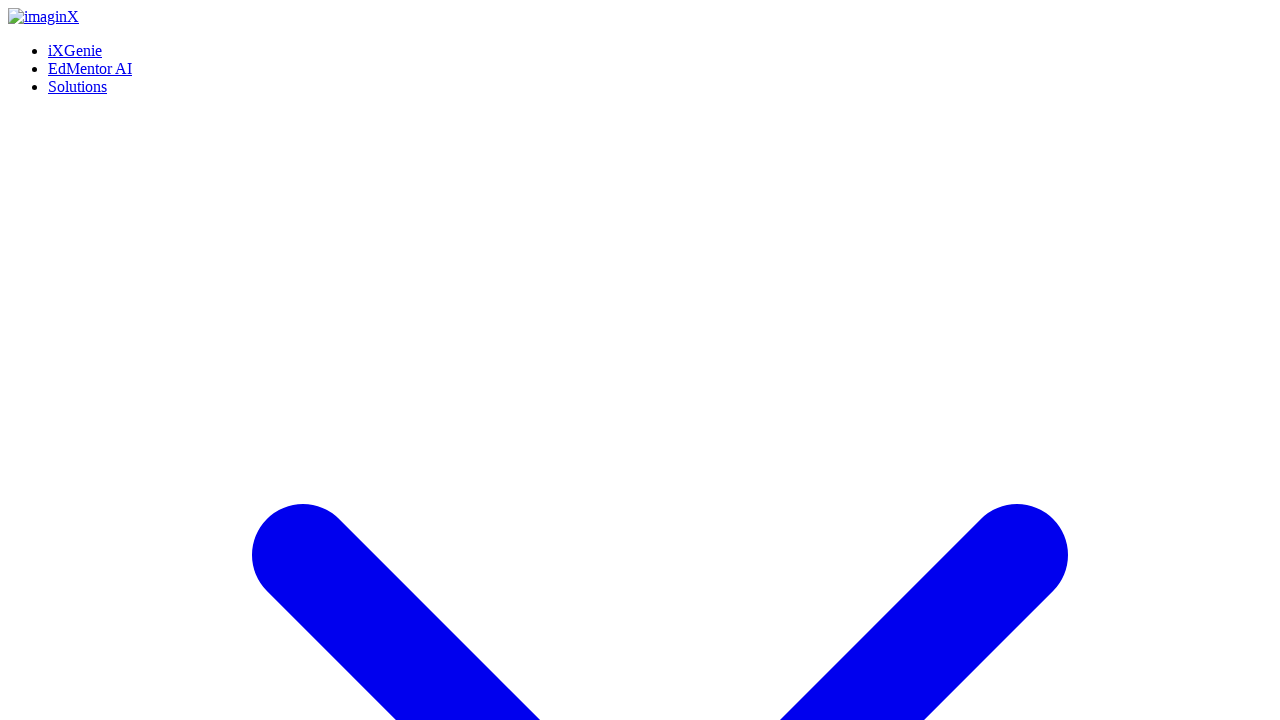

Paragraph about VR/AR/XR experience is present
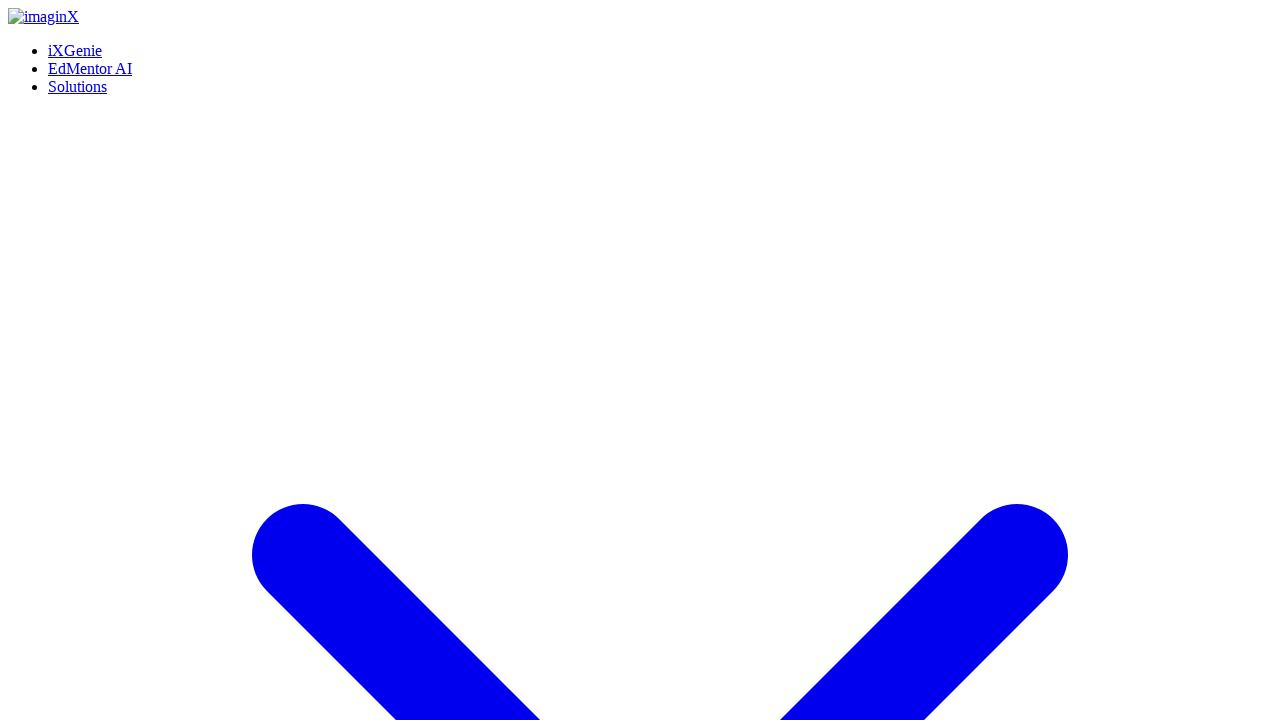

Verified paragraph is visible
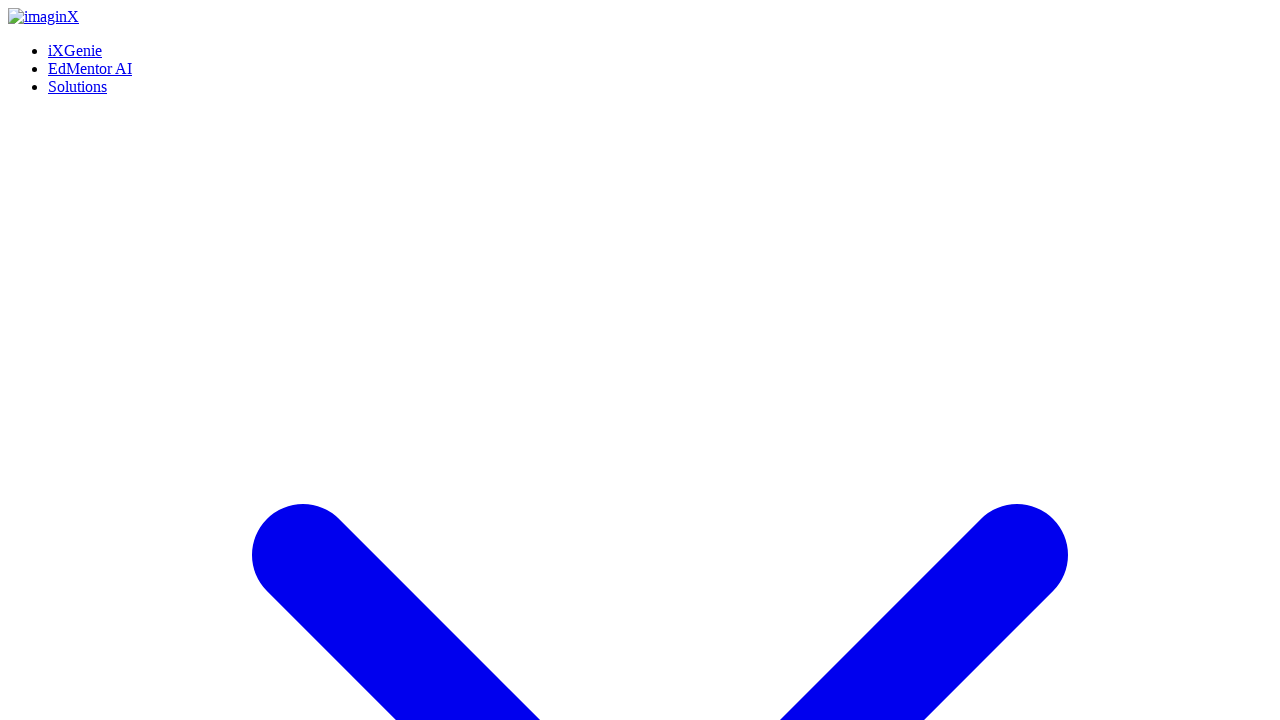

'Experience Innovation' button is present
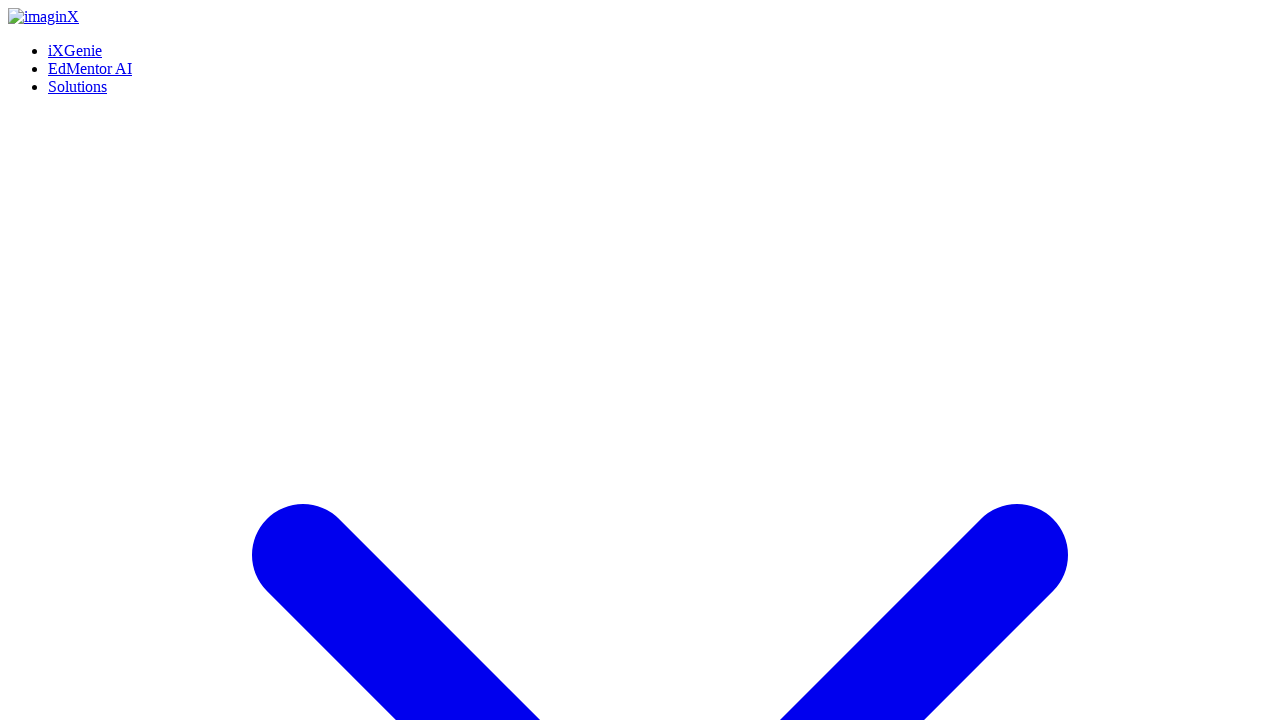

Hovered over 'Experience Innovation' button at (80, 360) on xpath=//a[contains(normalize-space(),'Experience Innovation')]
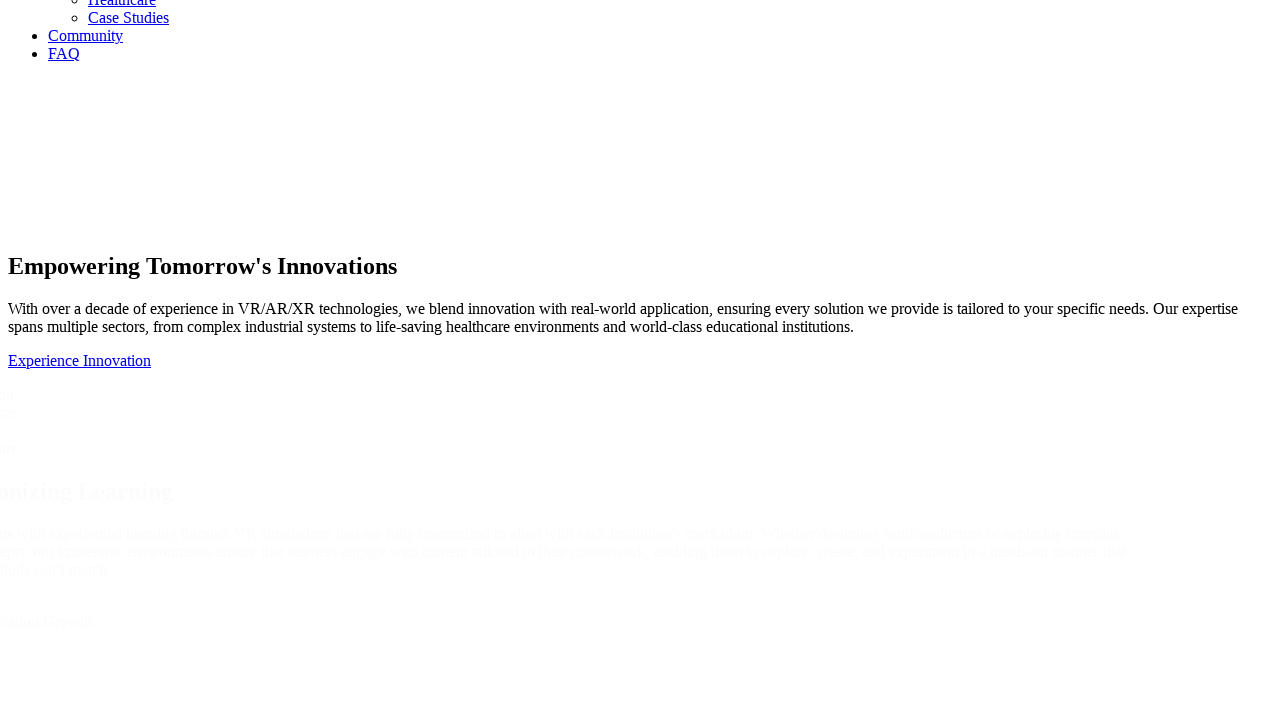

Waited 500ms for hover effect
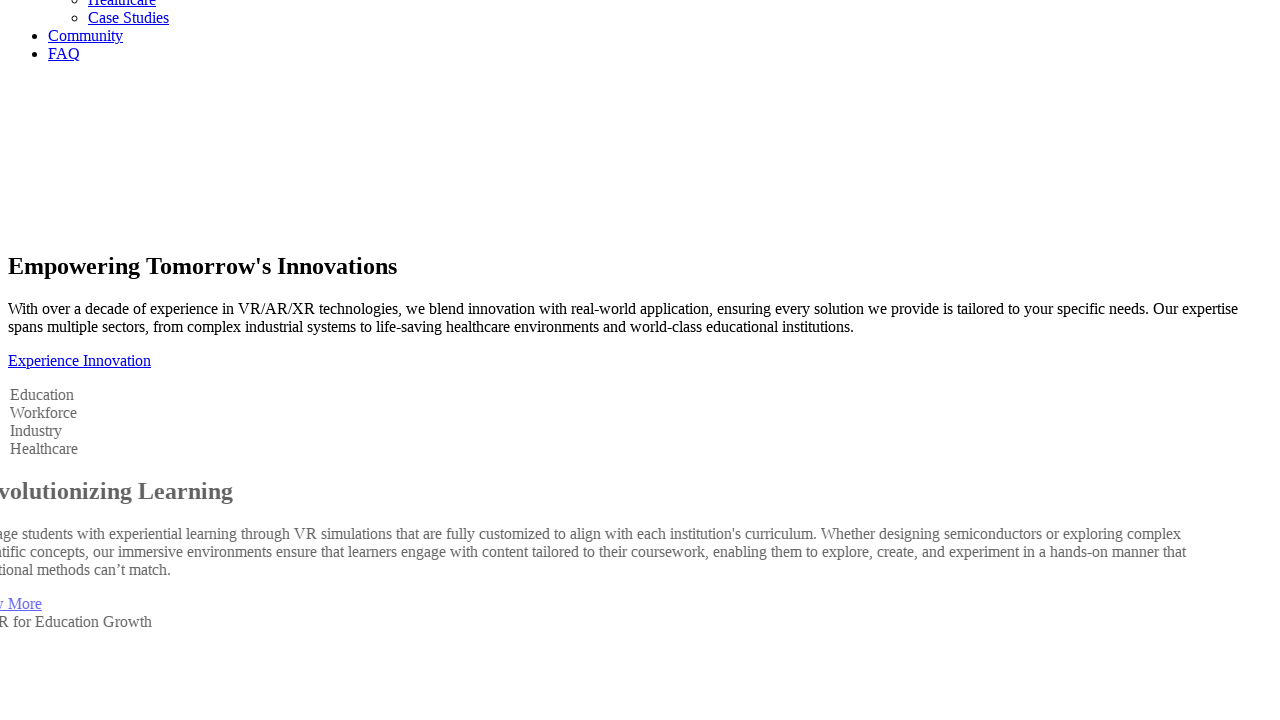

Clicked 'Experience Innovation' button at (80, 360) on xpath=//a[contains(normalize-space(),'Experience Innovation')]
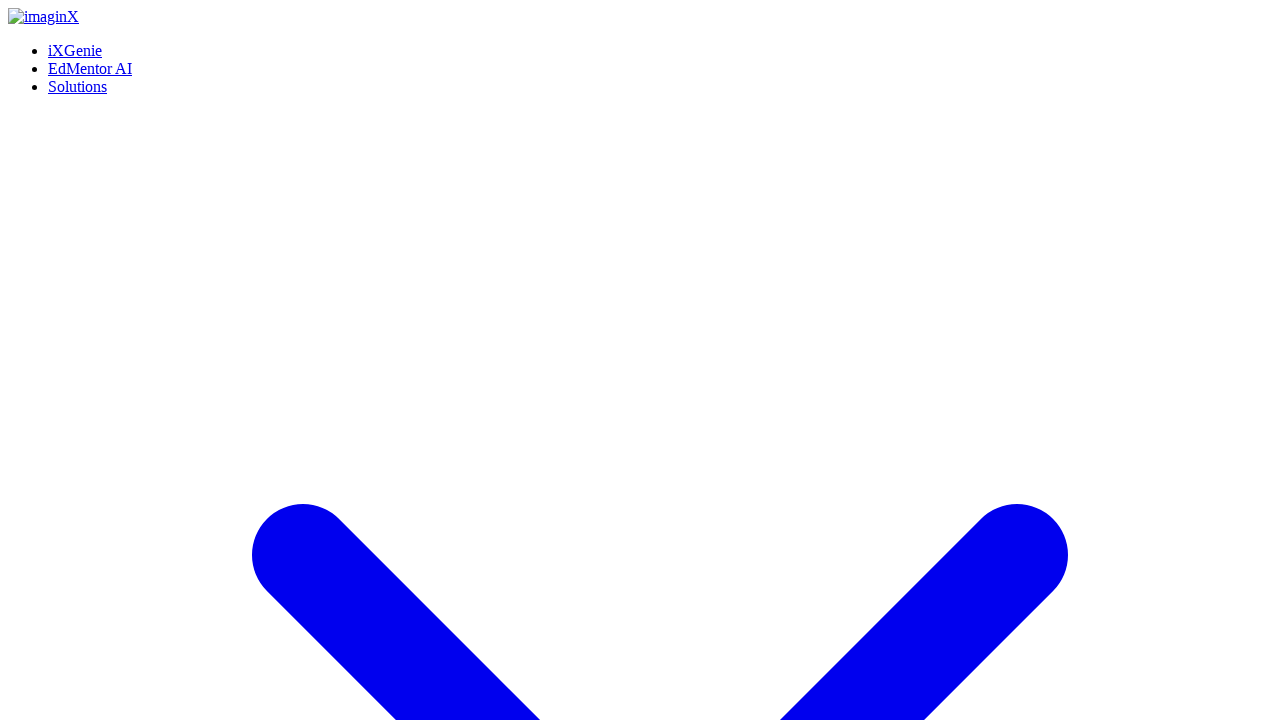

Waited 2 seconds for page navigation
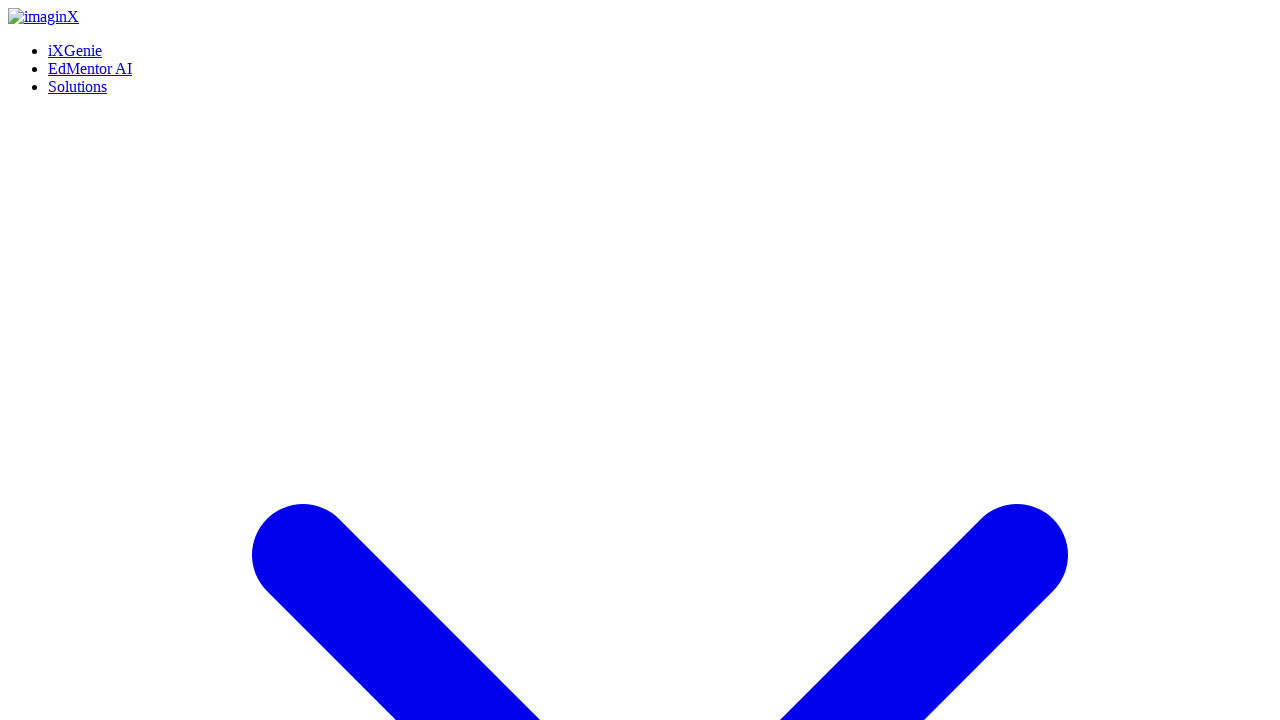

'Contact Us' header is present on new page
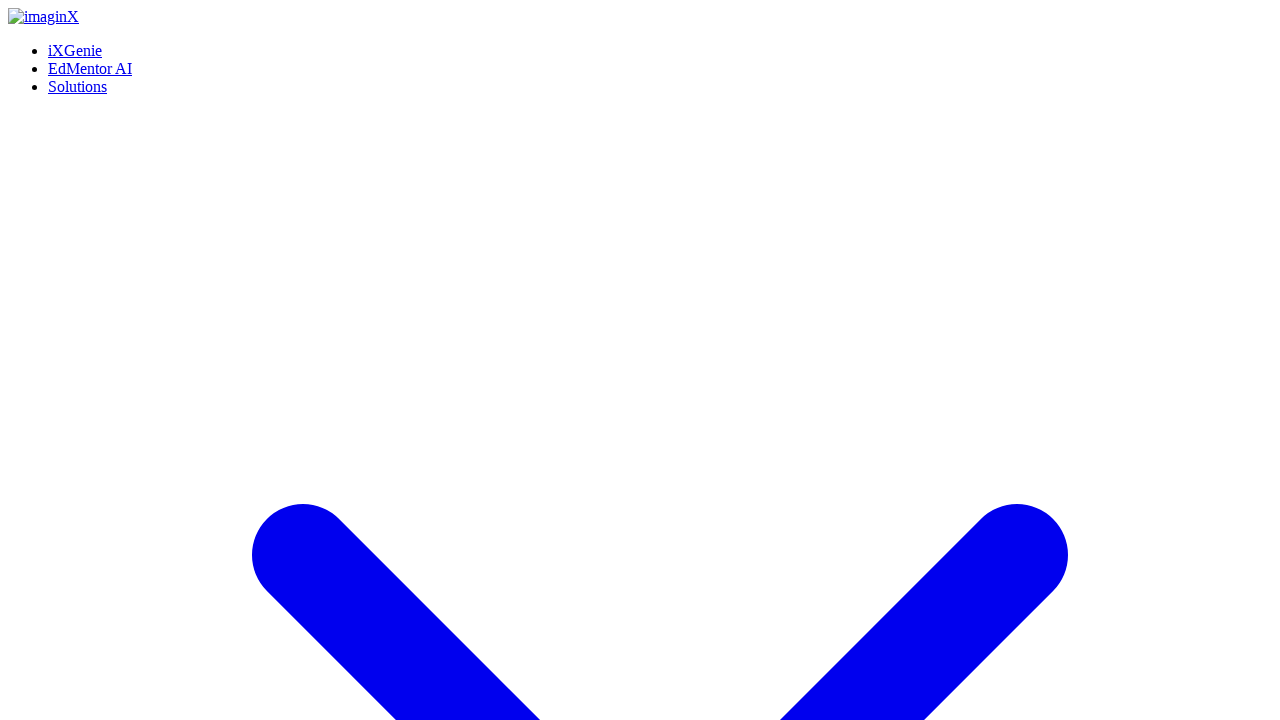

Verified 'Contact Us' page opened successfully
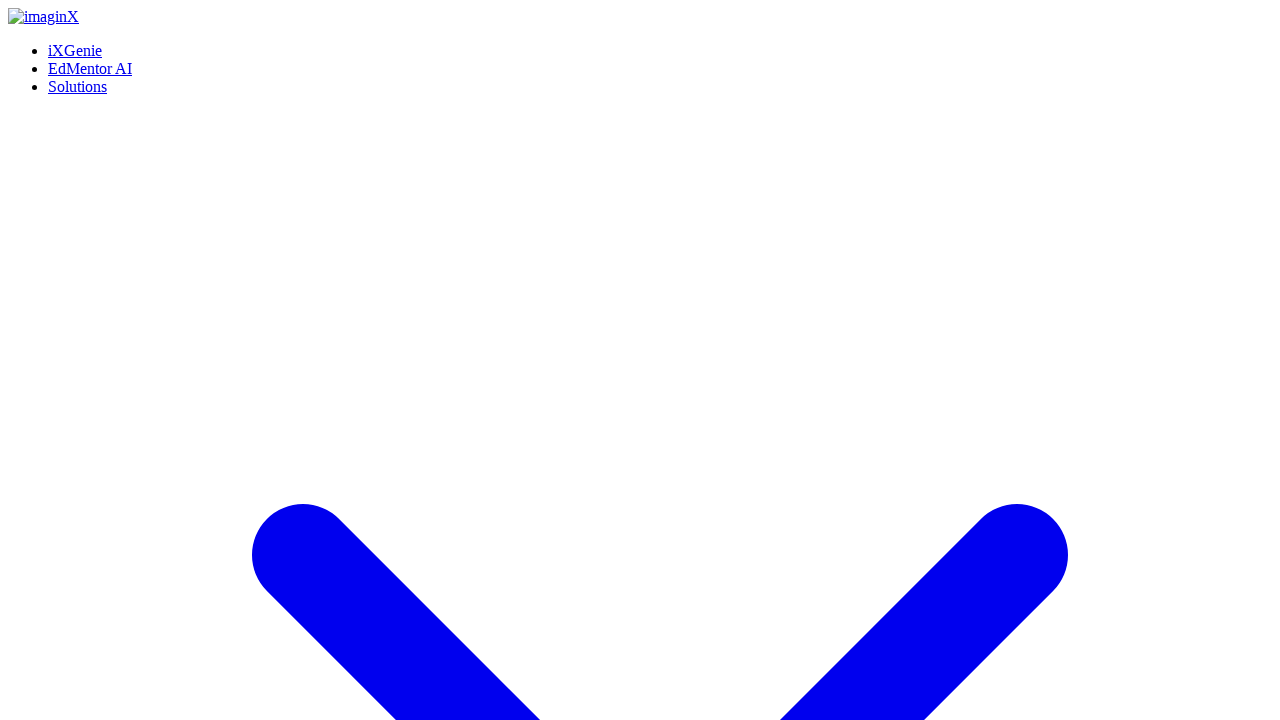

Navigated back to home page
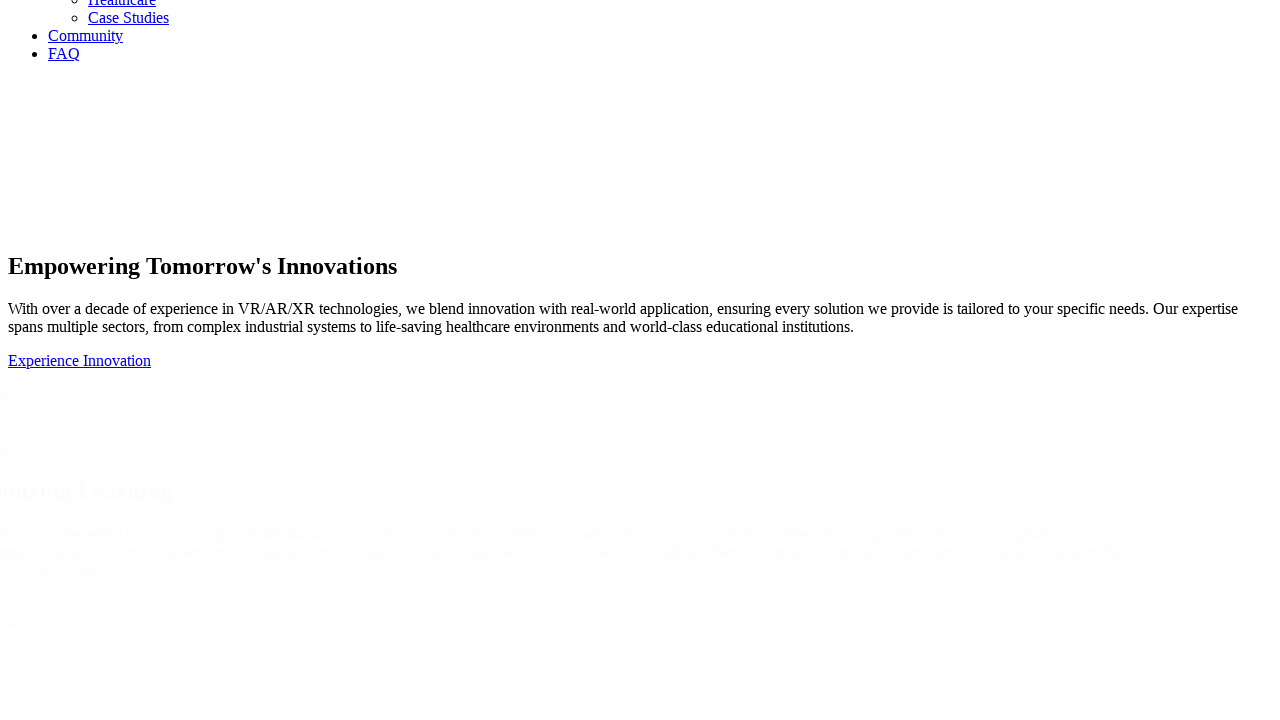

Home page loaded after navigation back
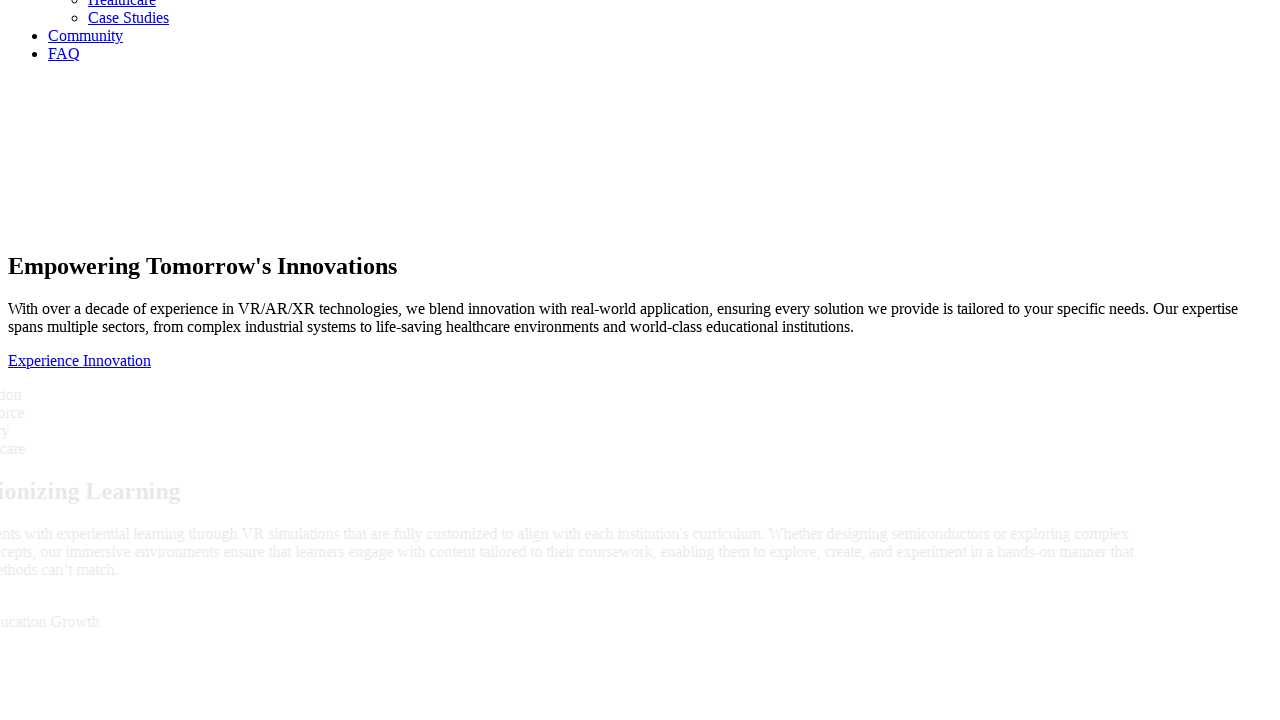

Waited 1 second for page stability
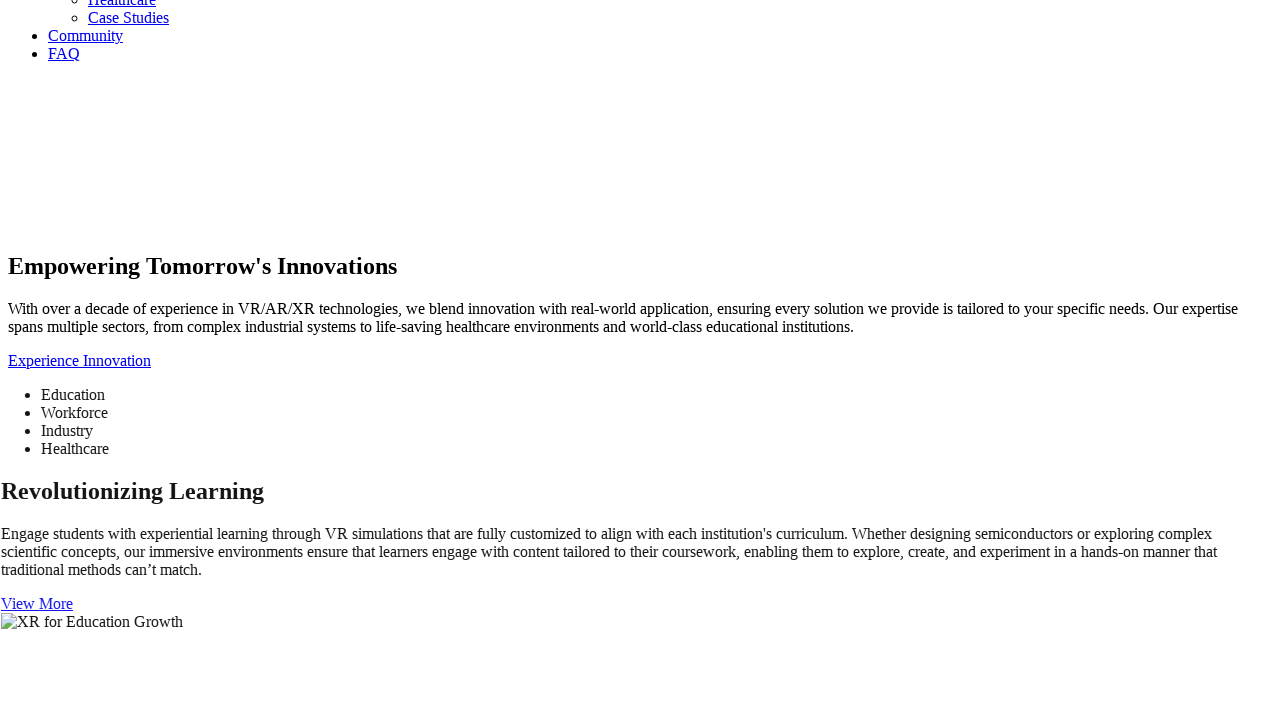

Education navigation button is present
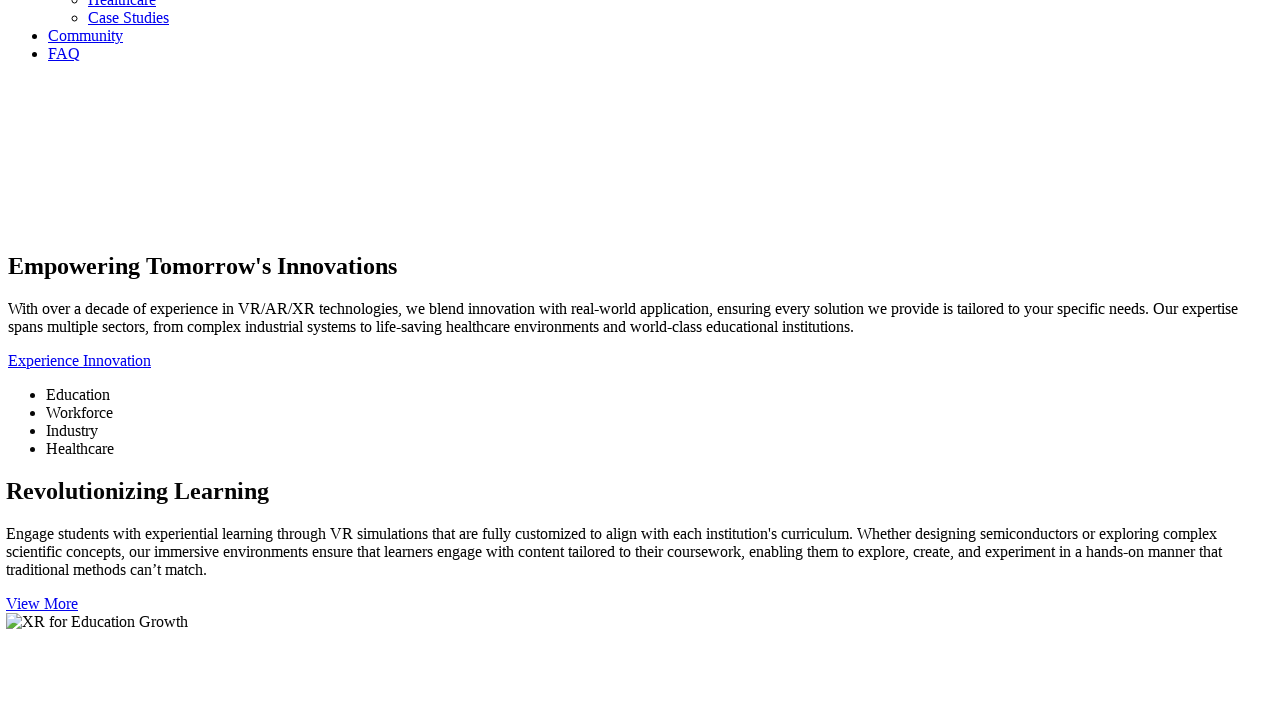

Hovered over Education button at (660, 10) on xpath=//li[normalize-space()='Education']
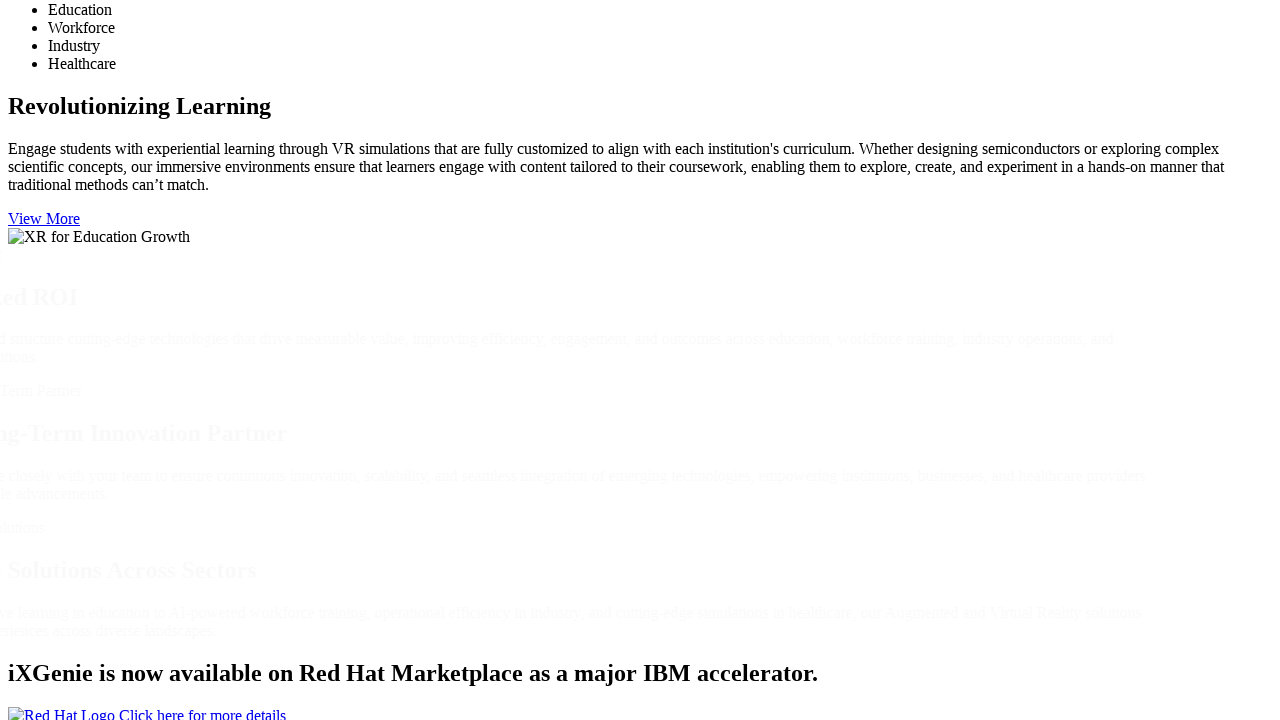

Waited 500ms for dropdown effect
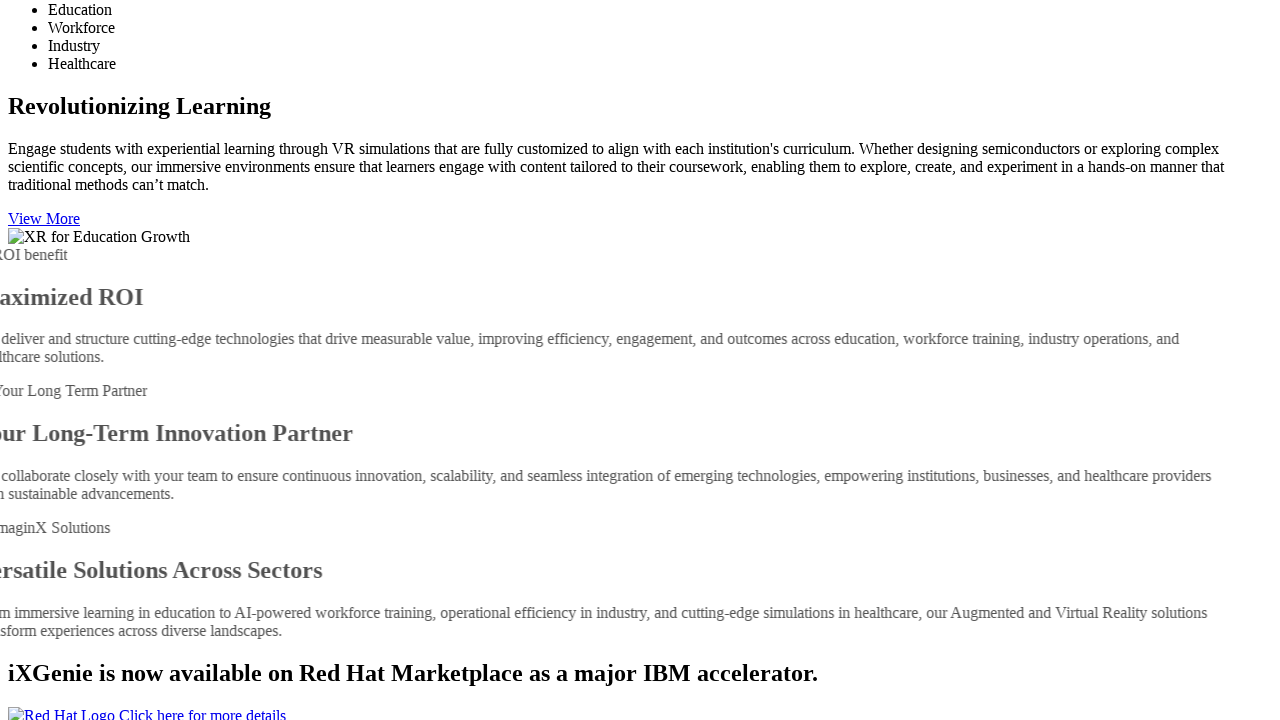

'View More' link is present under Education
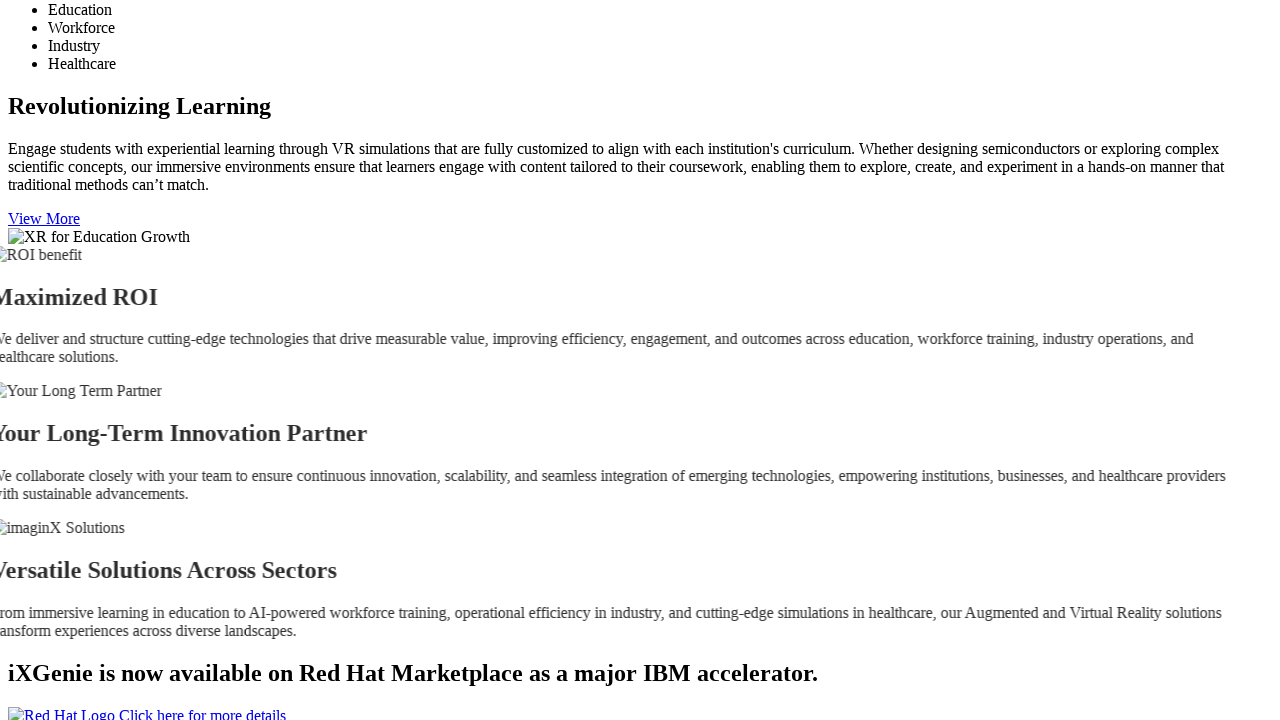

Hovered over 'View More' link at (44, 218) on xpath=//a[normalize-space()='View More']
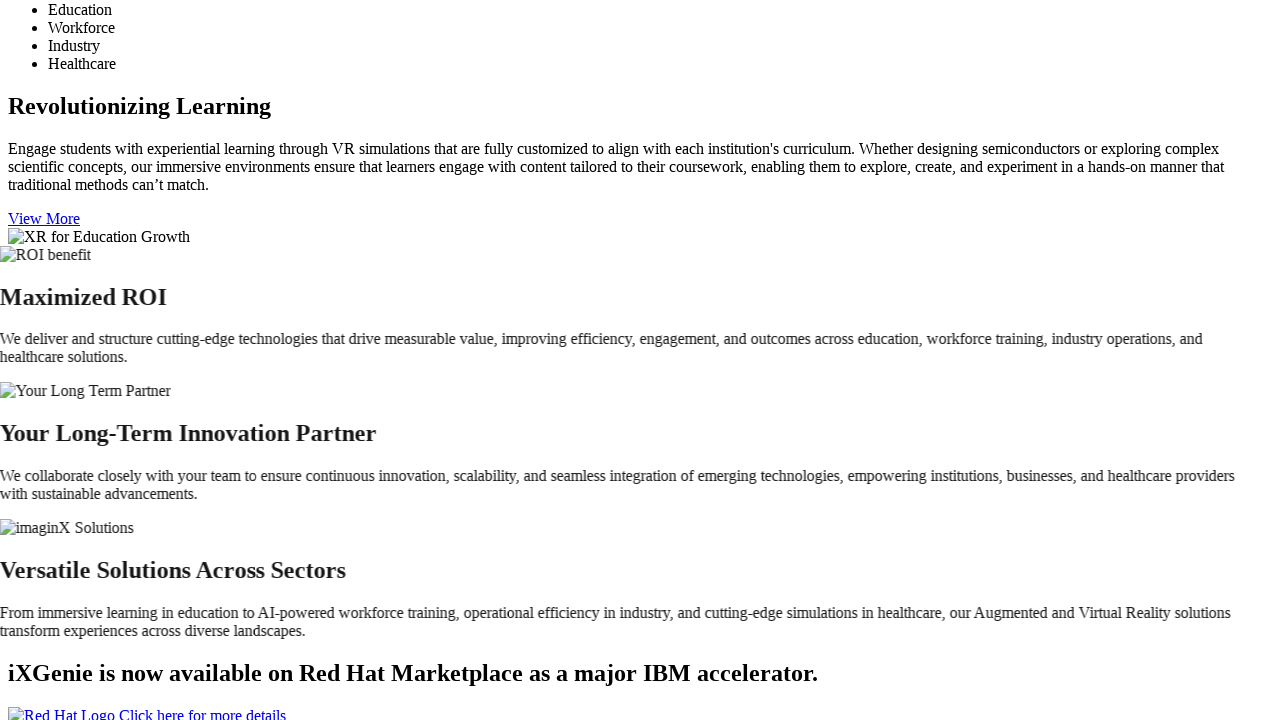

Clicked 'View More' link under Education at (44, 218) on xpath=//a[normalize-space()='View More']
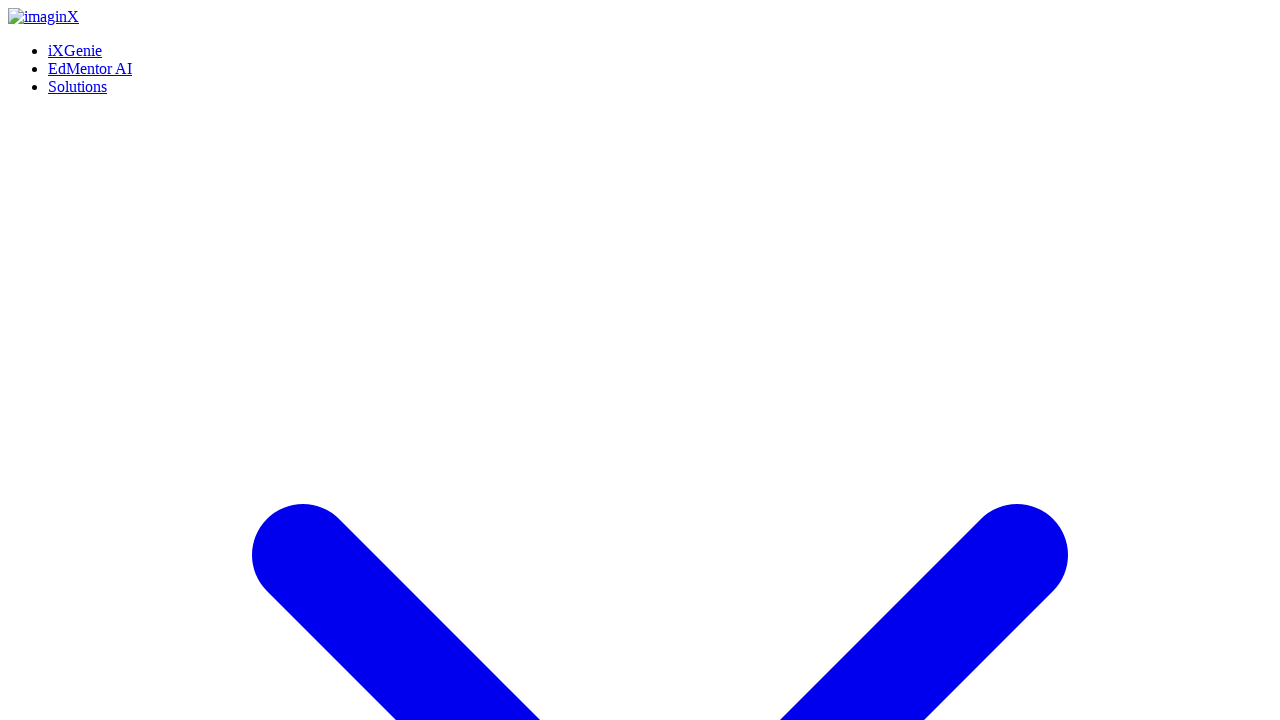

Waited 2 seconds for Education page to load
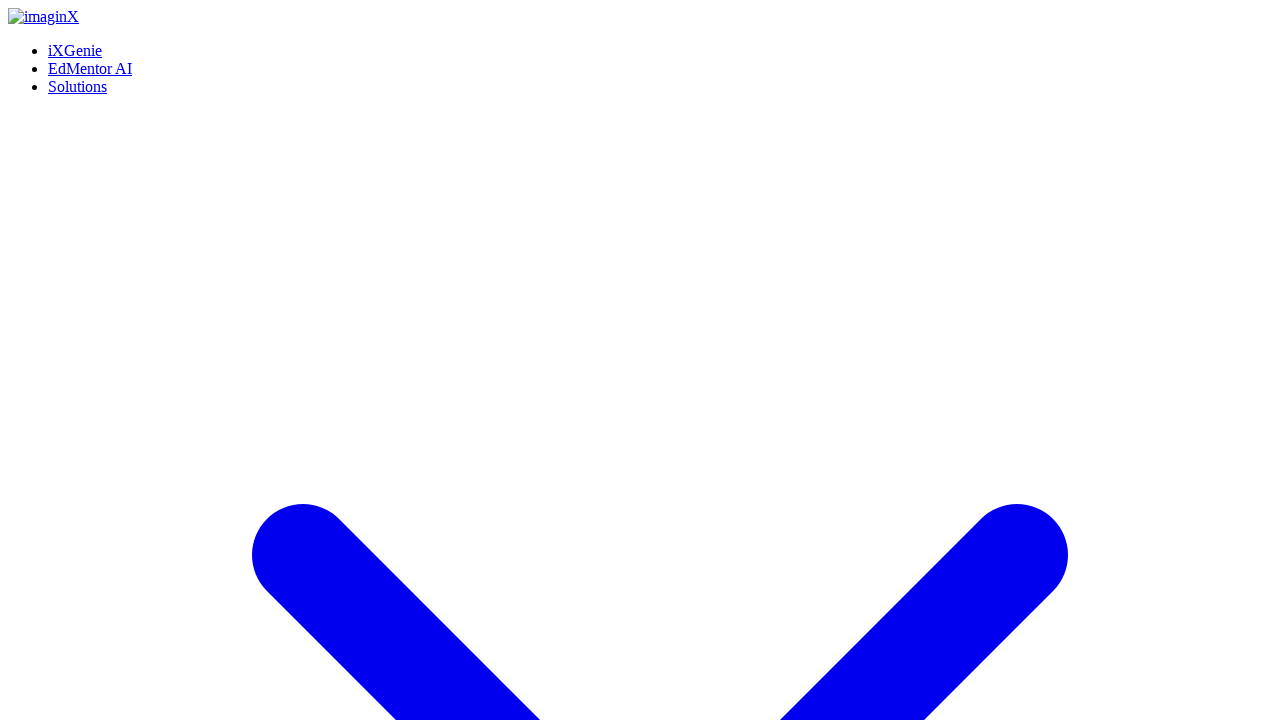

Navigated back to home page from Education page
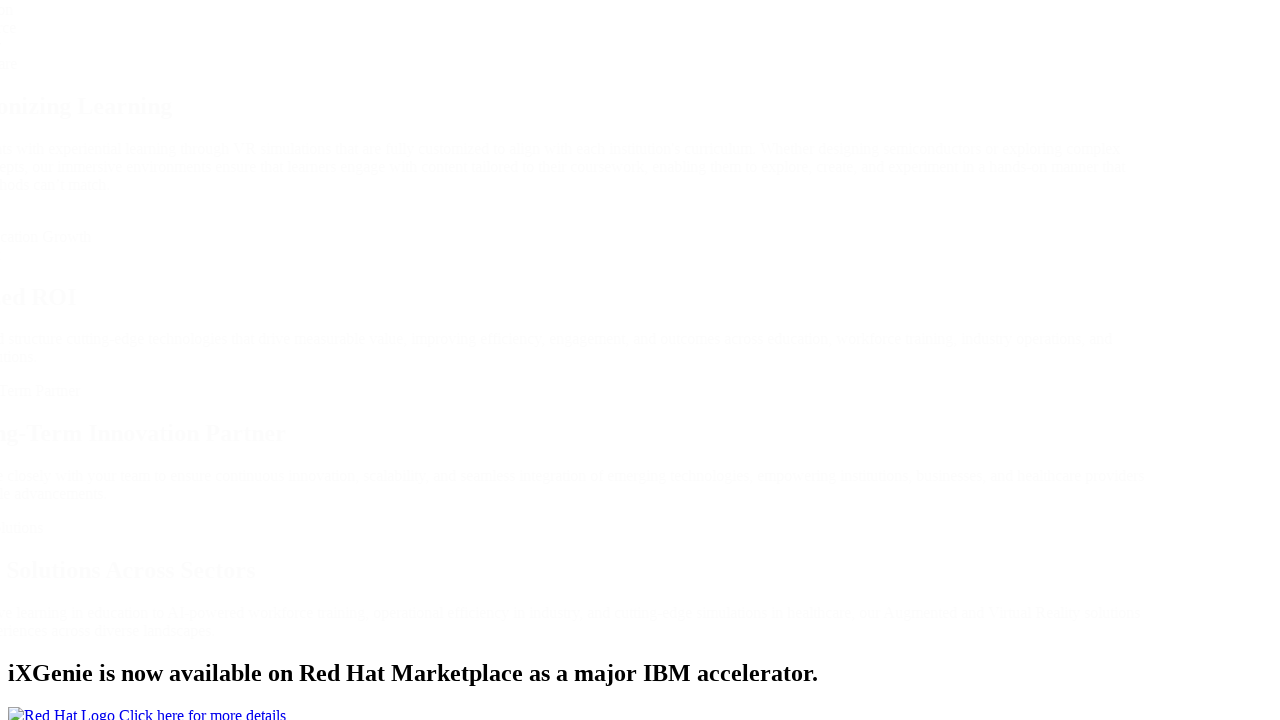

Home page loaded after navigation back
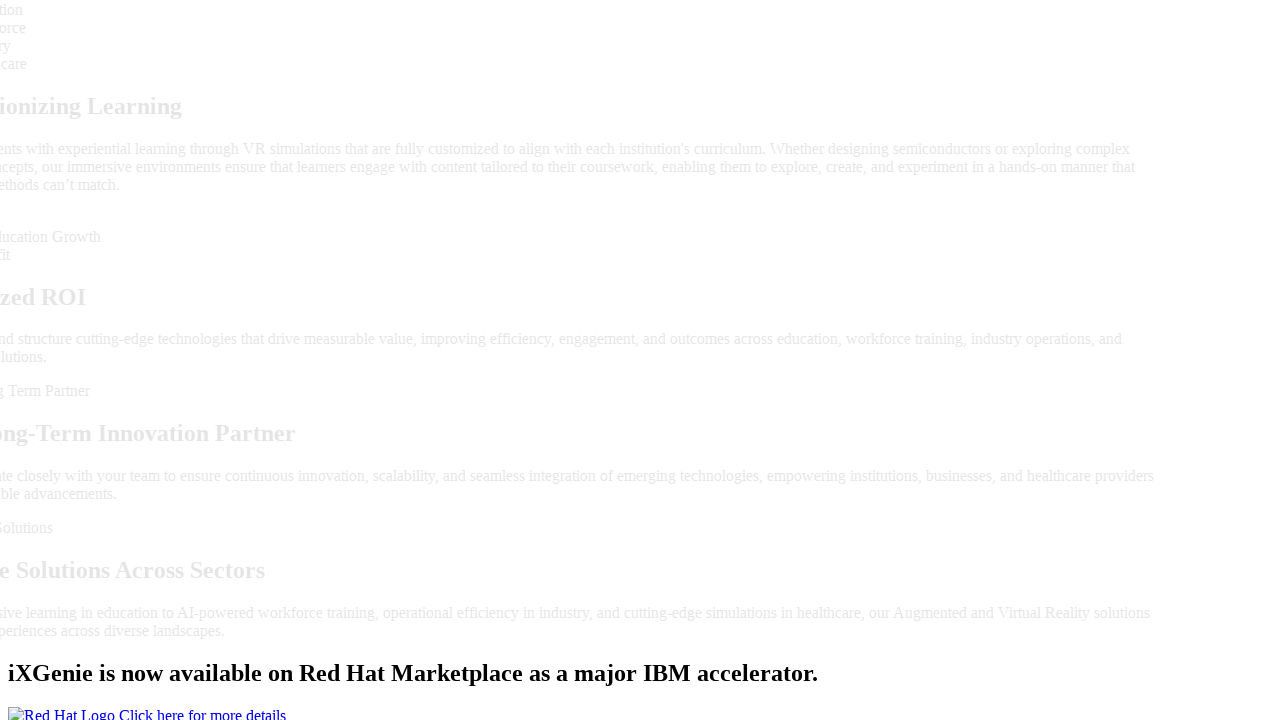

Waited 1 second for page stability
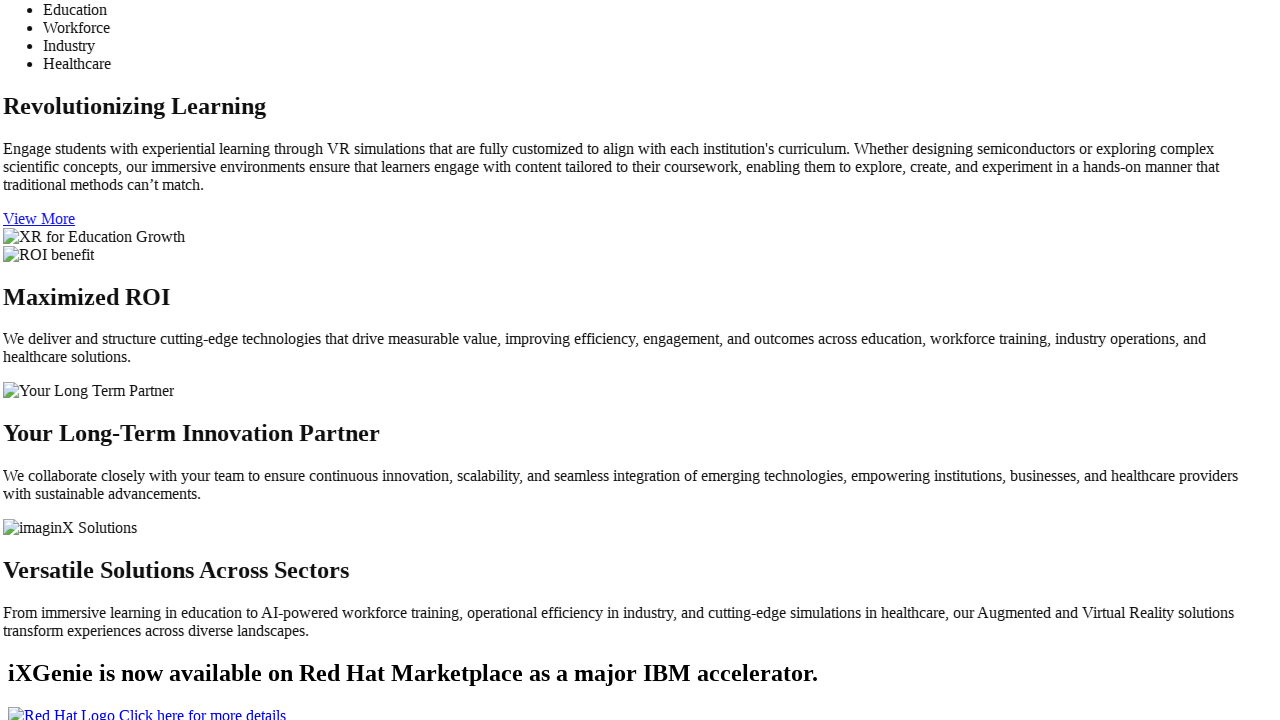

Workforce navigation button is present
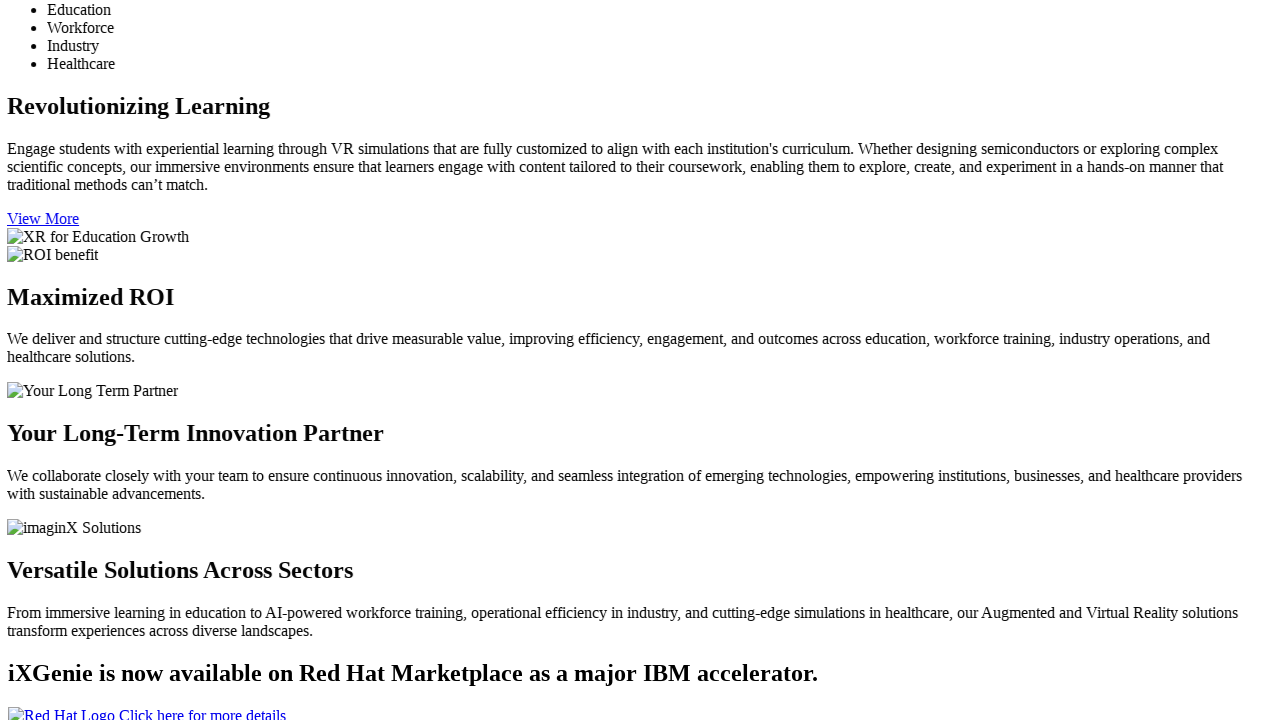

Hovered over Workforce button at (660, 10) on xpath=//li[normalize-space()='Workforce']
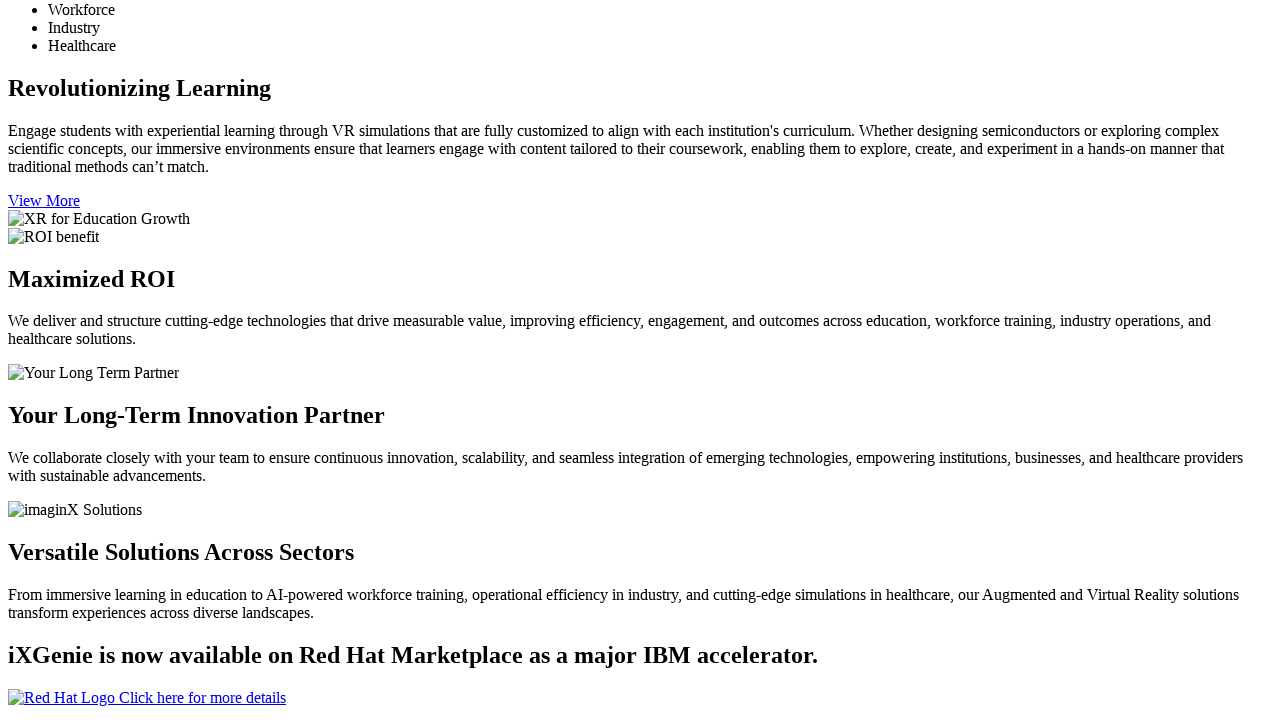

Clicked Workforce button at (660, 10) on xpath=//li[normalize-space()='Workforce']
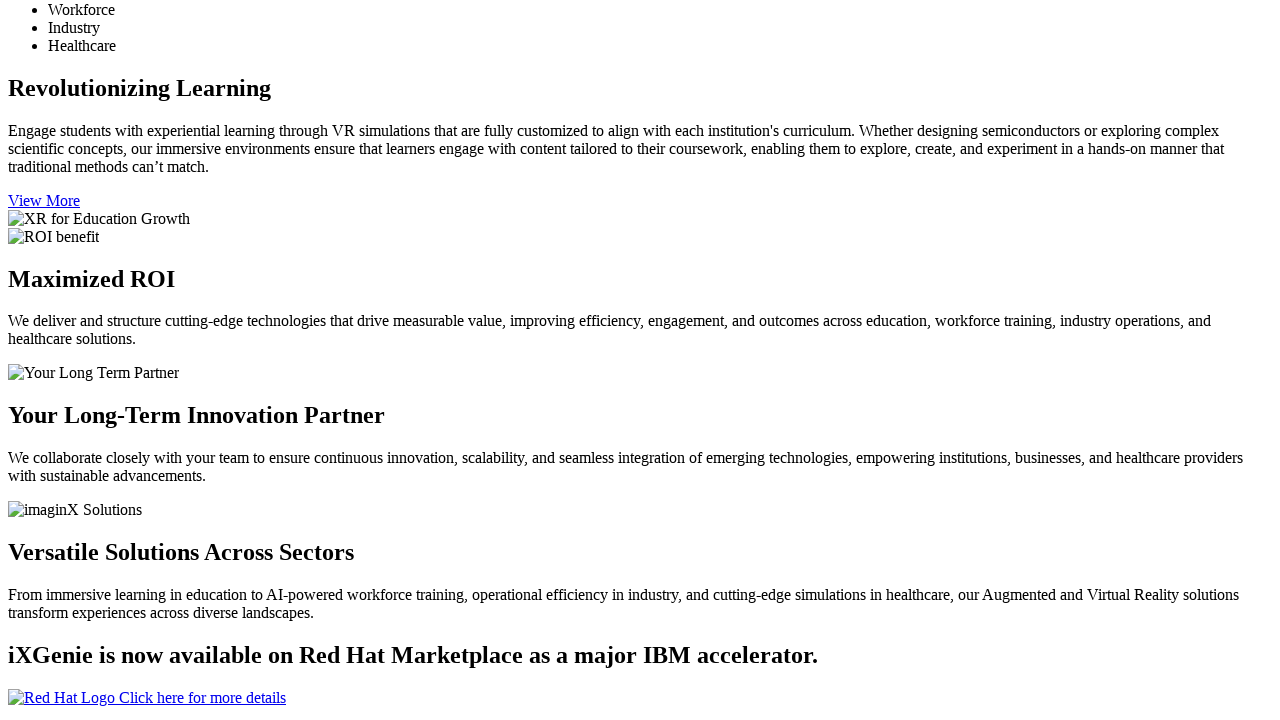

Waited 1 second for Workforce navigation
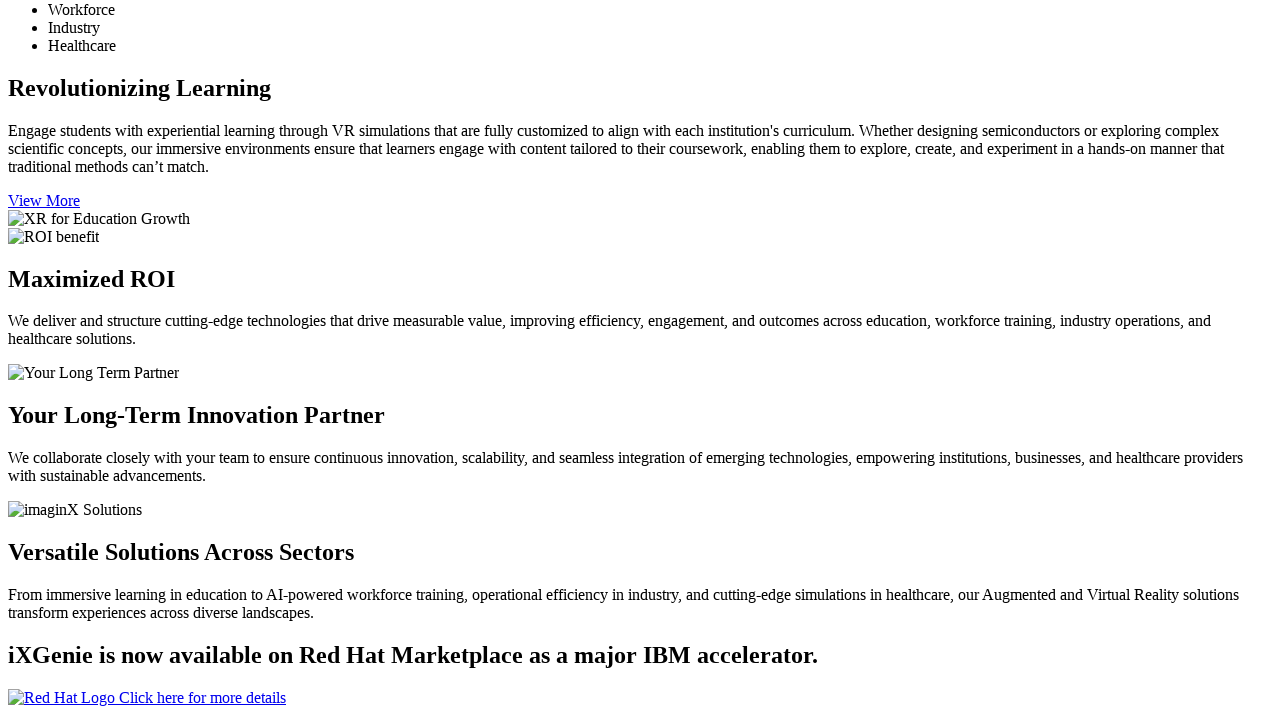

Industry navigation button is present
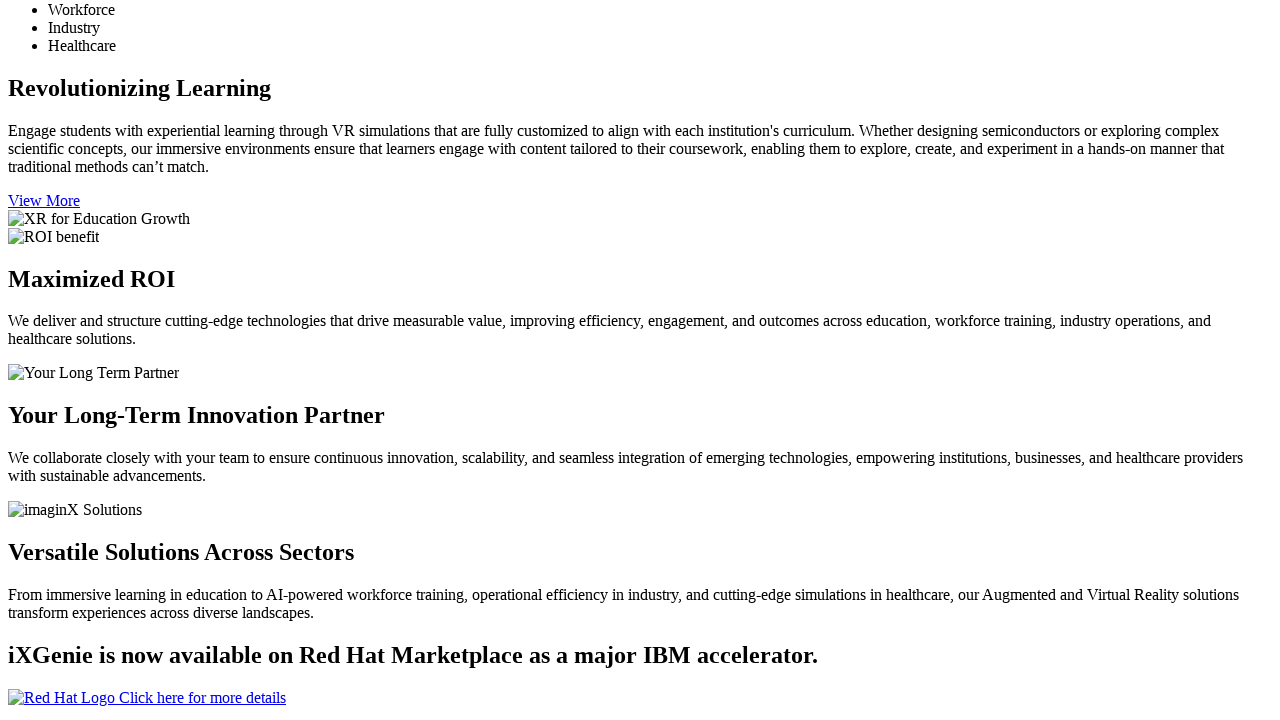

Hovered over Industry button at (660, 28) on xpath=//li[normalize-space()='Industry']
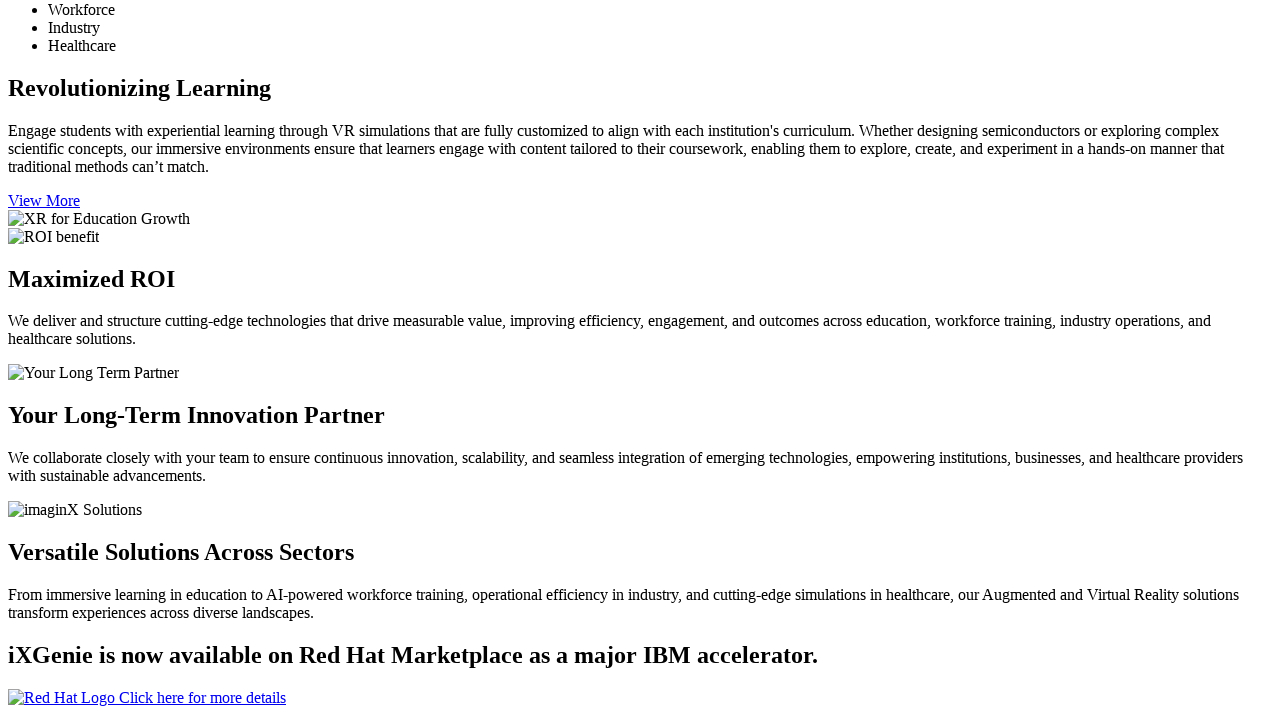

Clicked Industry button at (660, 28) on xpath=//li[normalize-space()='Industry']
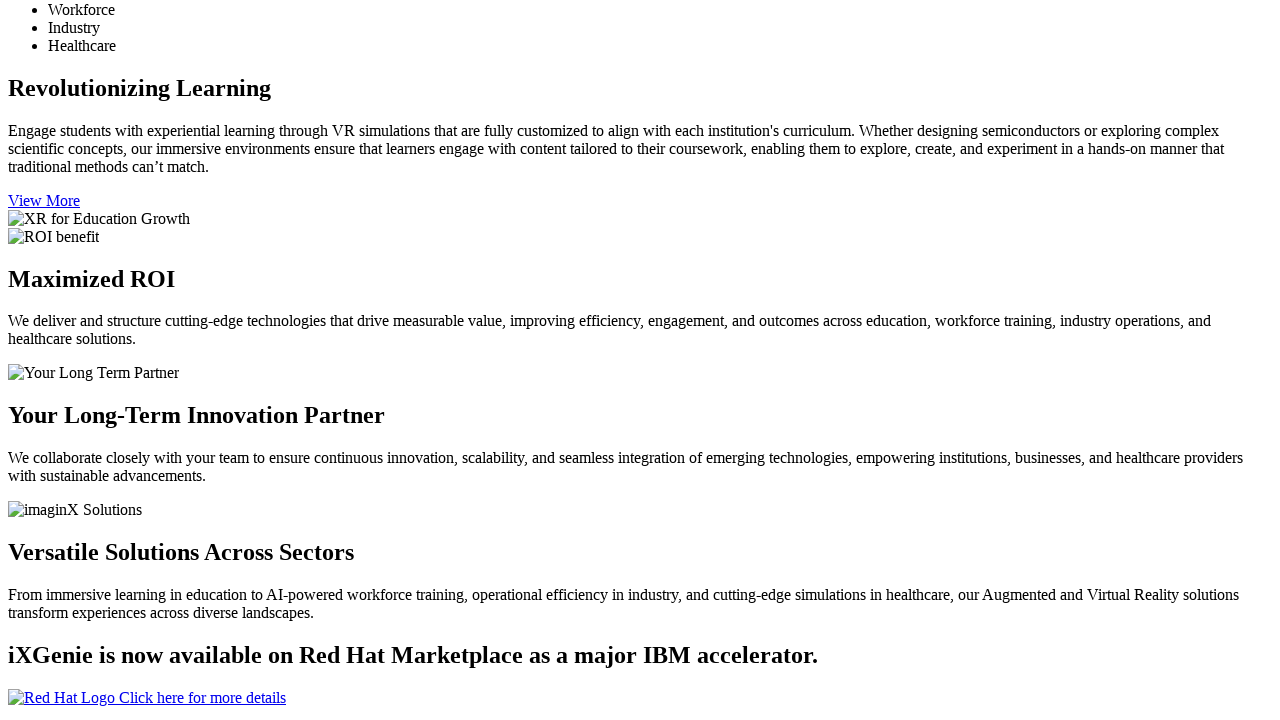

Waited 1 second for Industry navigation
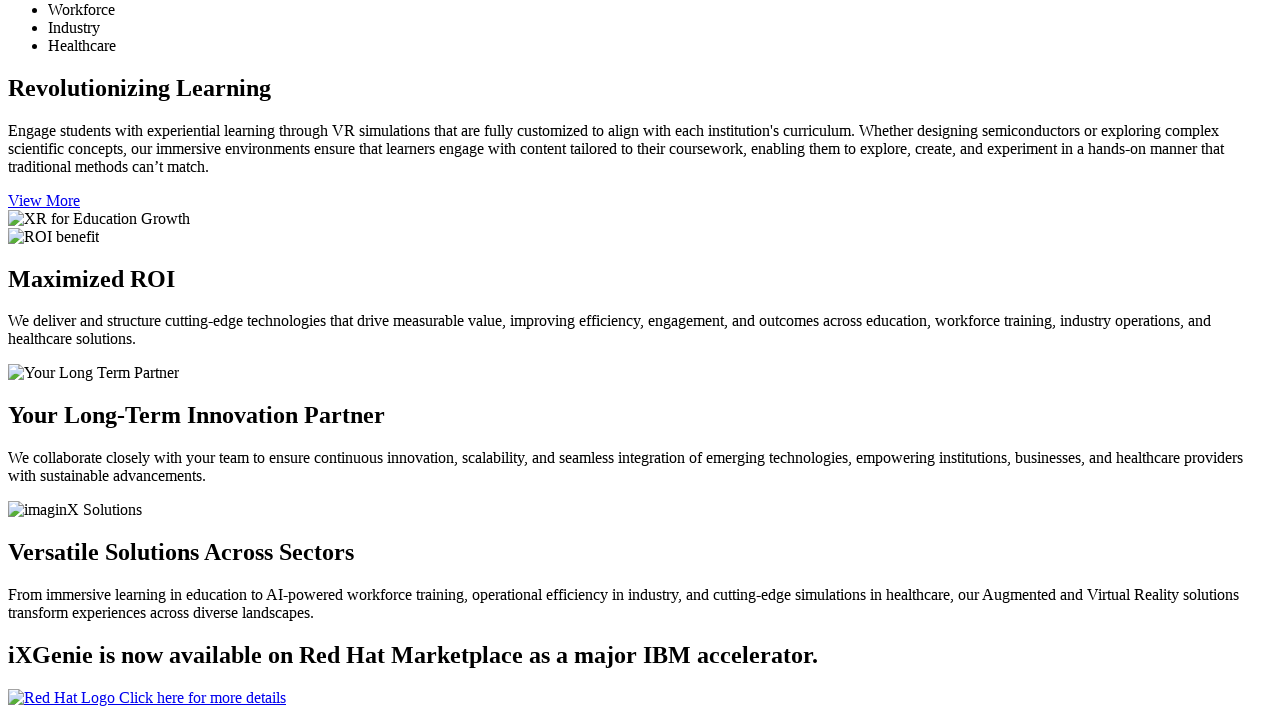

Healthcare navigation button is present
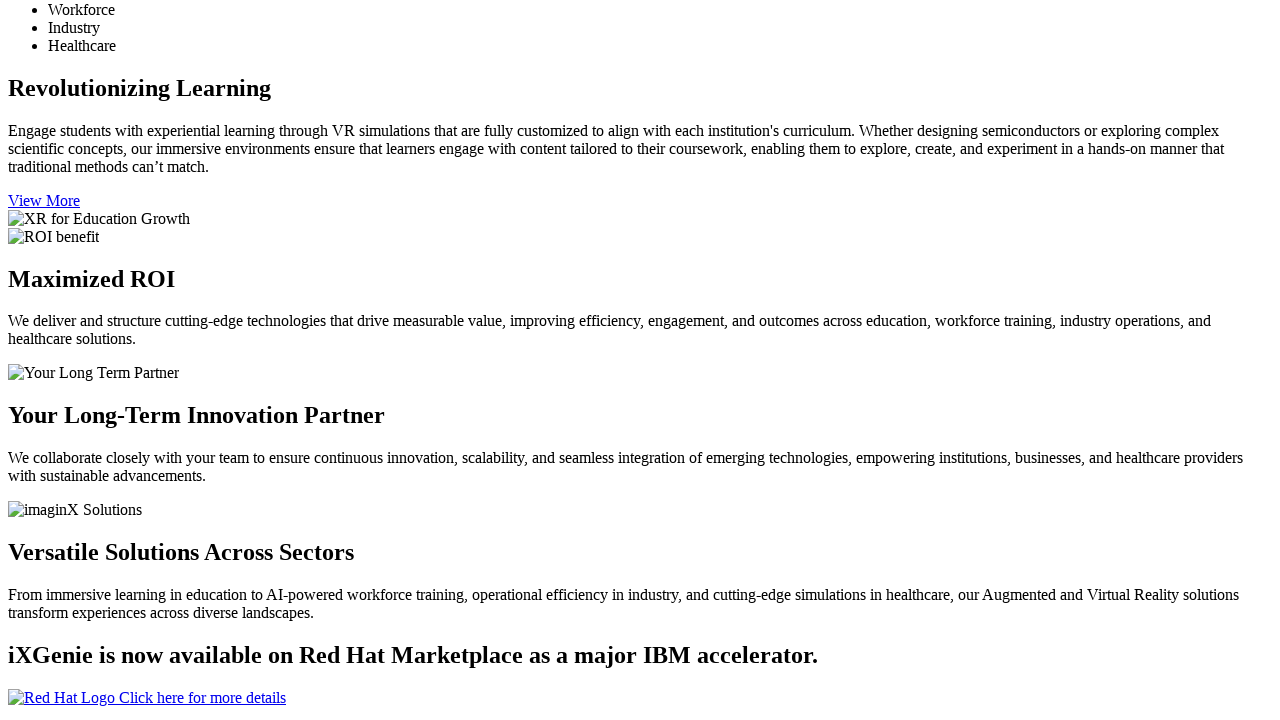

Hovered over Healthcare button at (660, 46) on (//li[normalize-space()='Healthcare'])[2]
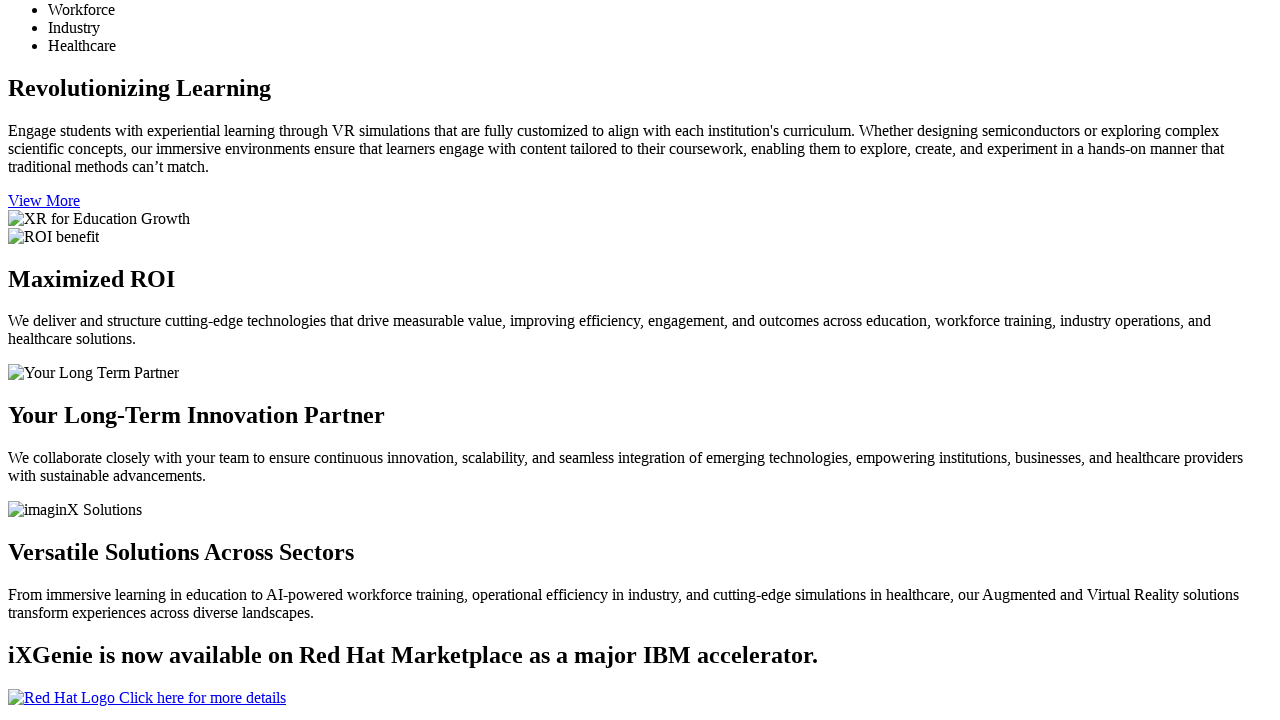

Clicked Healthcare button at (660, 46) on (//li[normalize-space()='Healthcare'])[2]
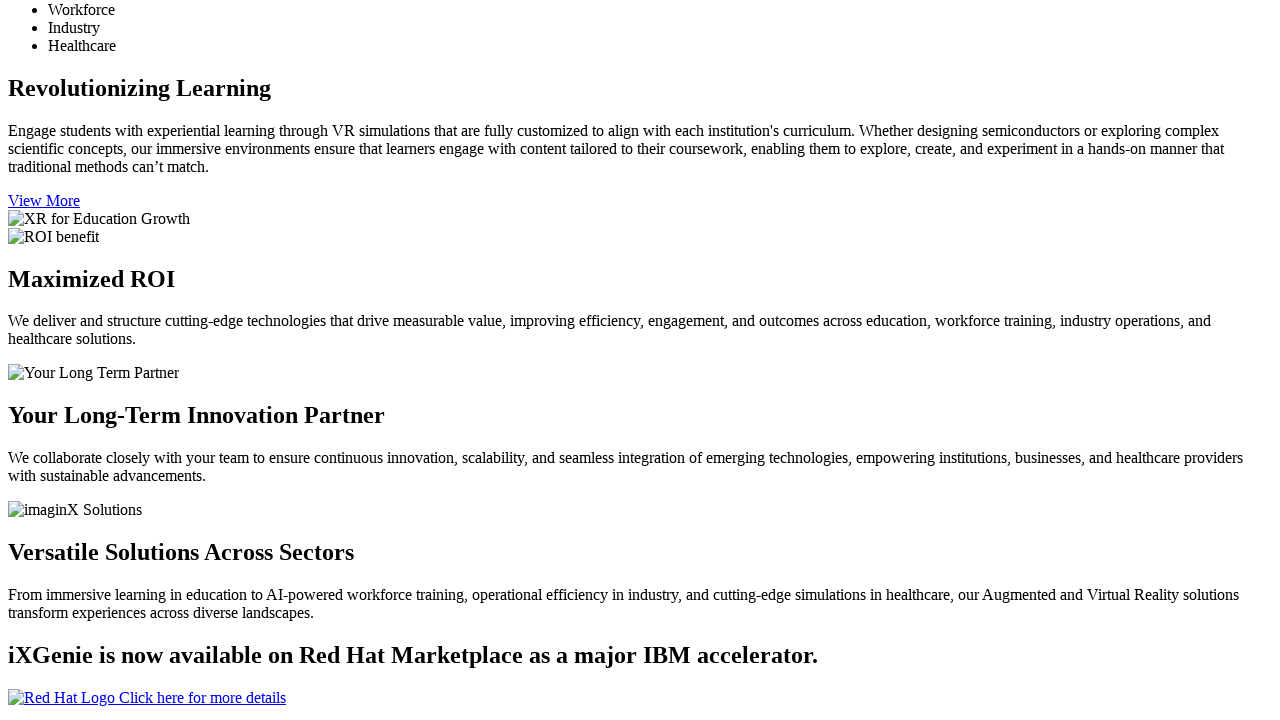

Waited 1 second for Healthcare navigation
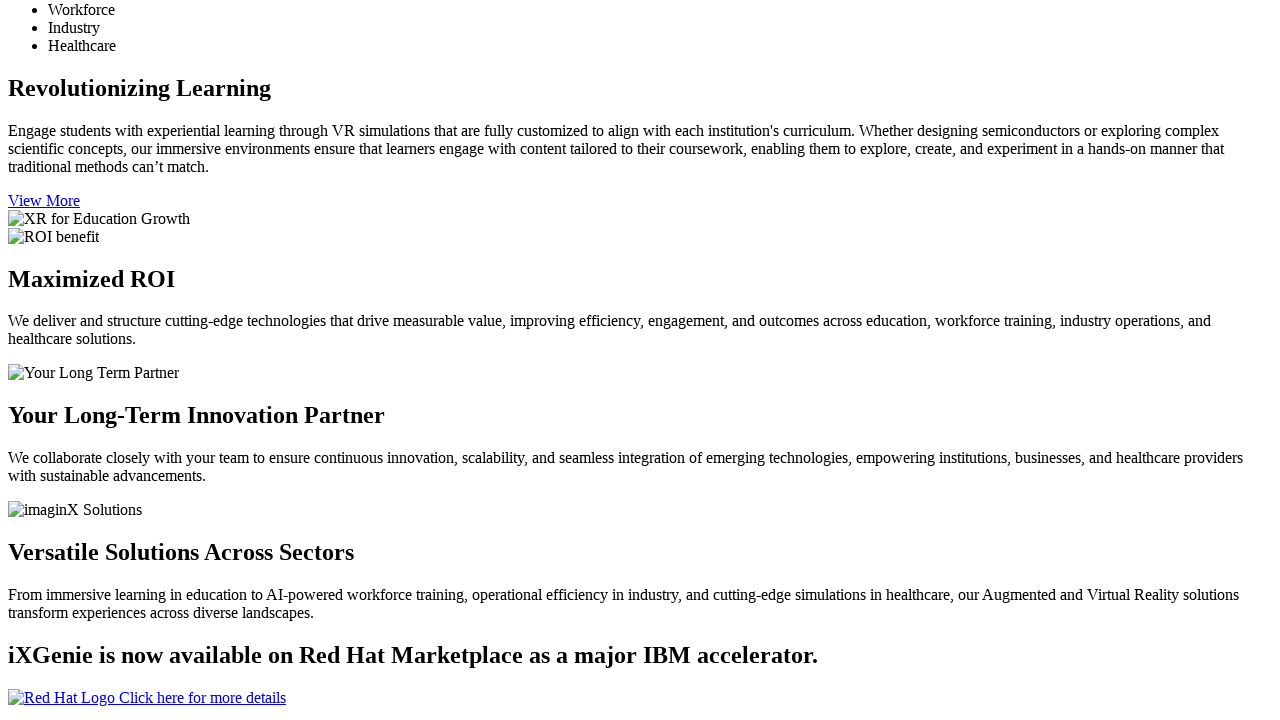

Footer logo is present
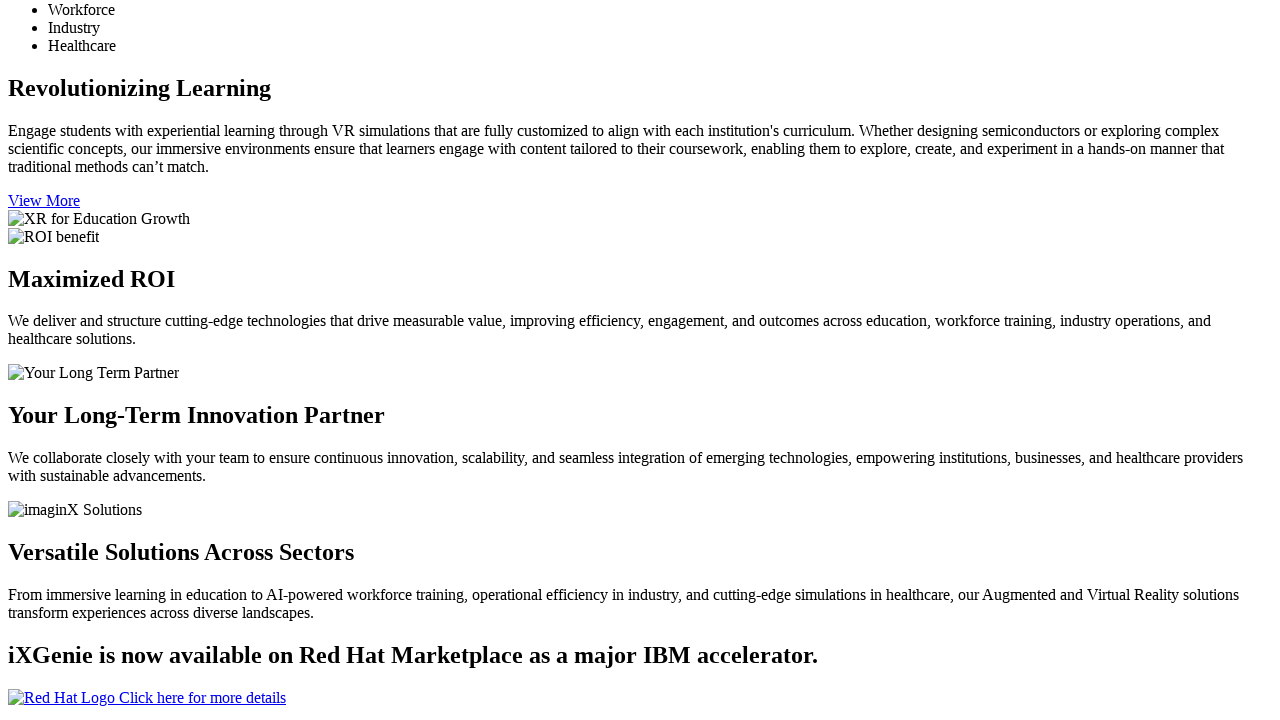

Verified footer logo is visible
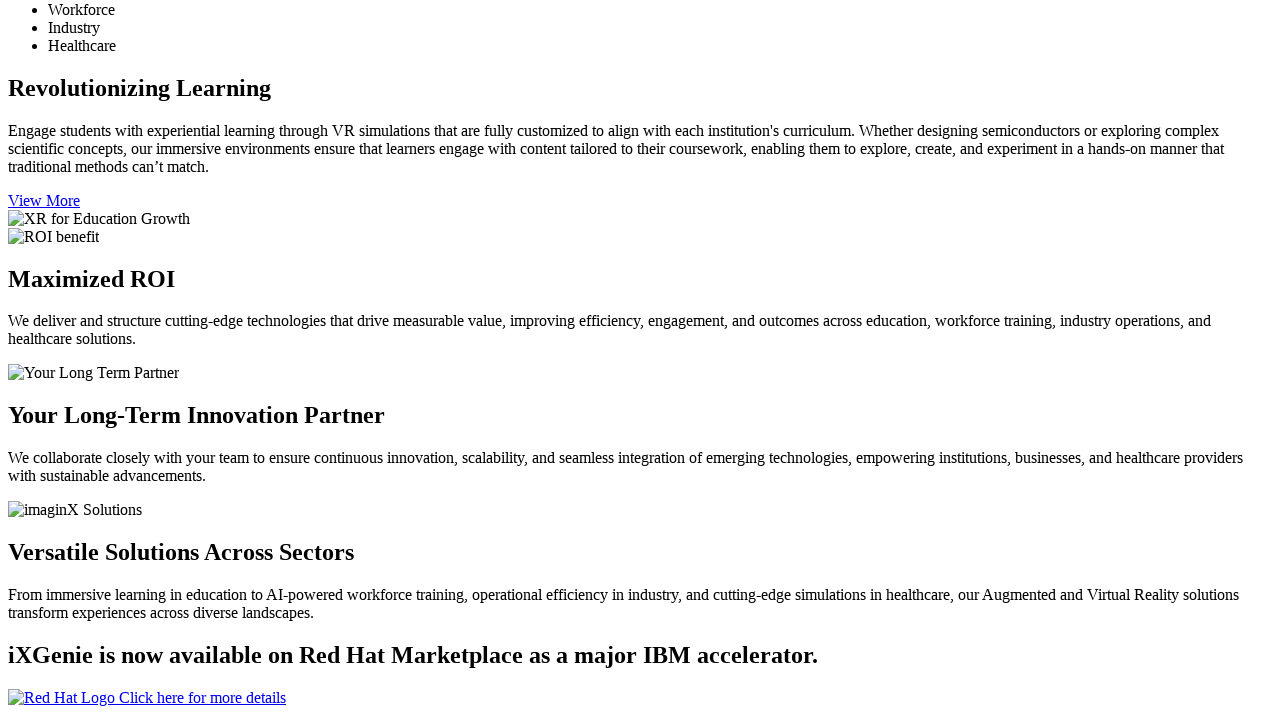

Email contact link is present in footer
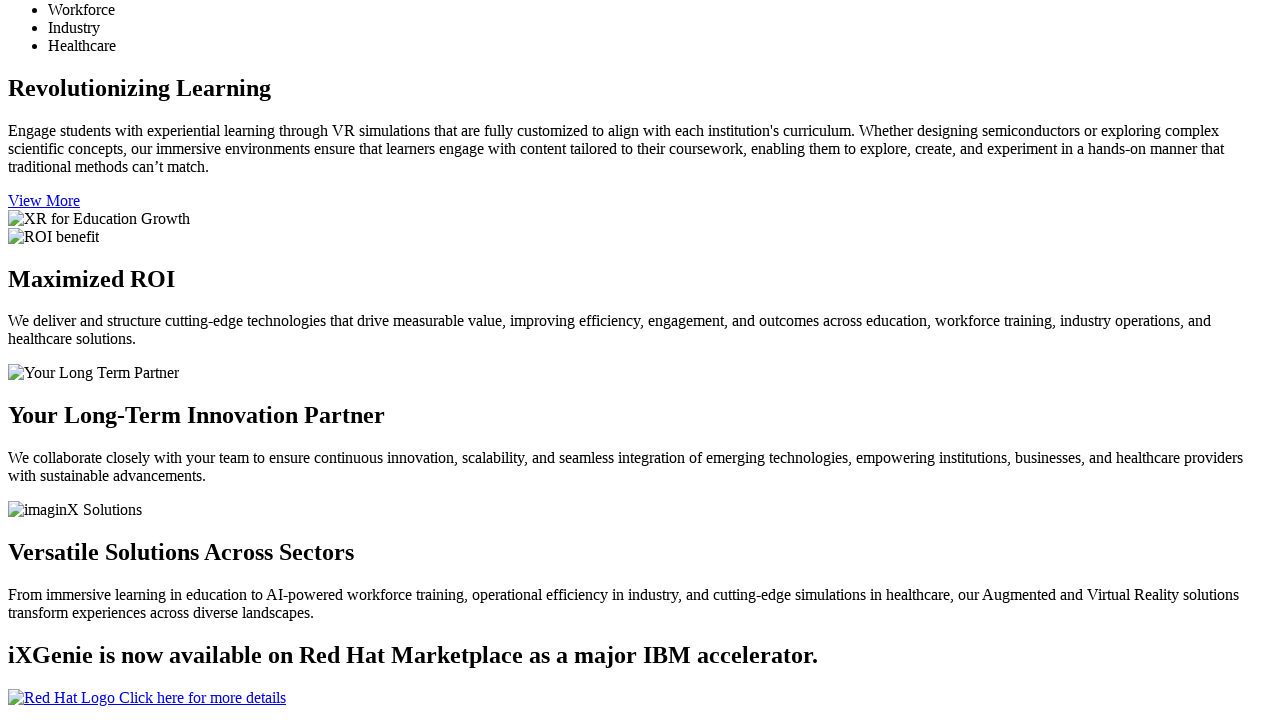

Verified email contact link is visible
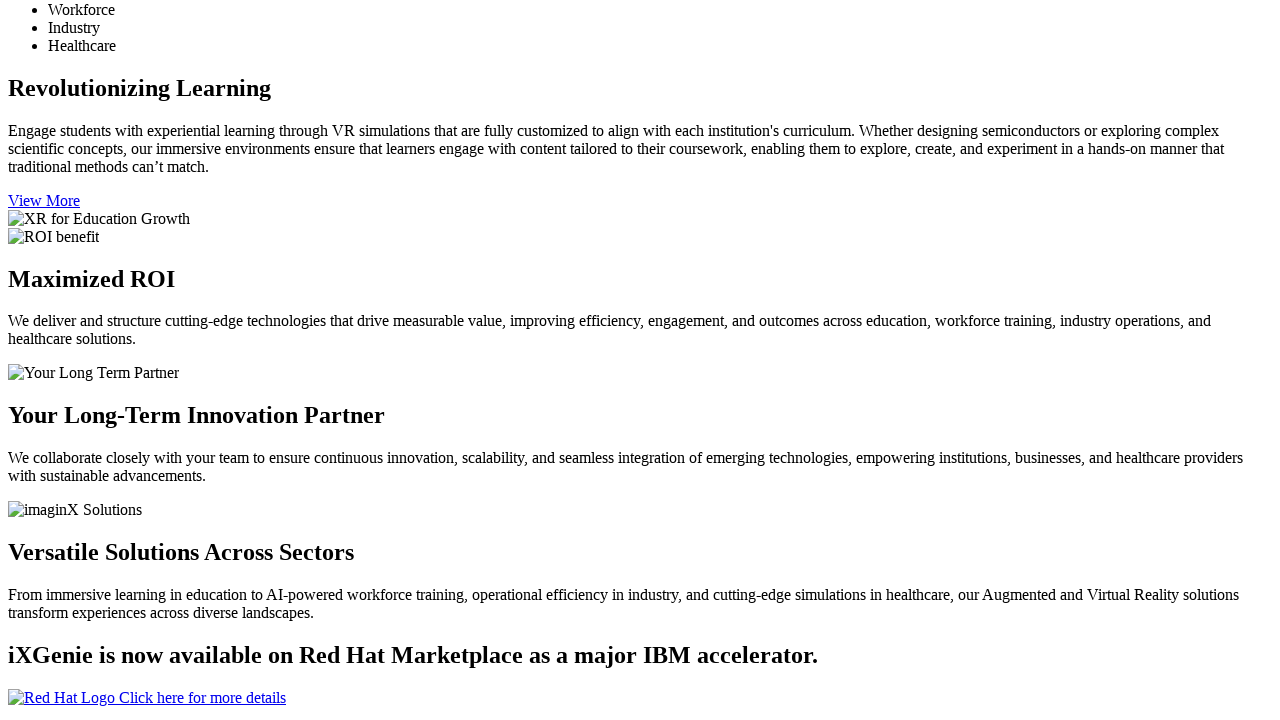

Scrolled to top of home page to complete test
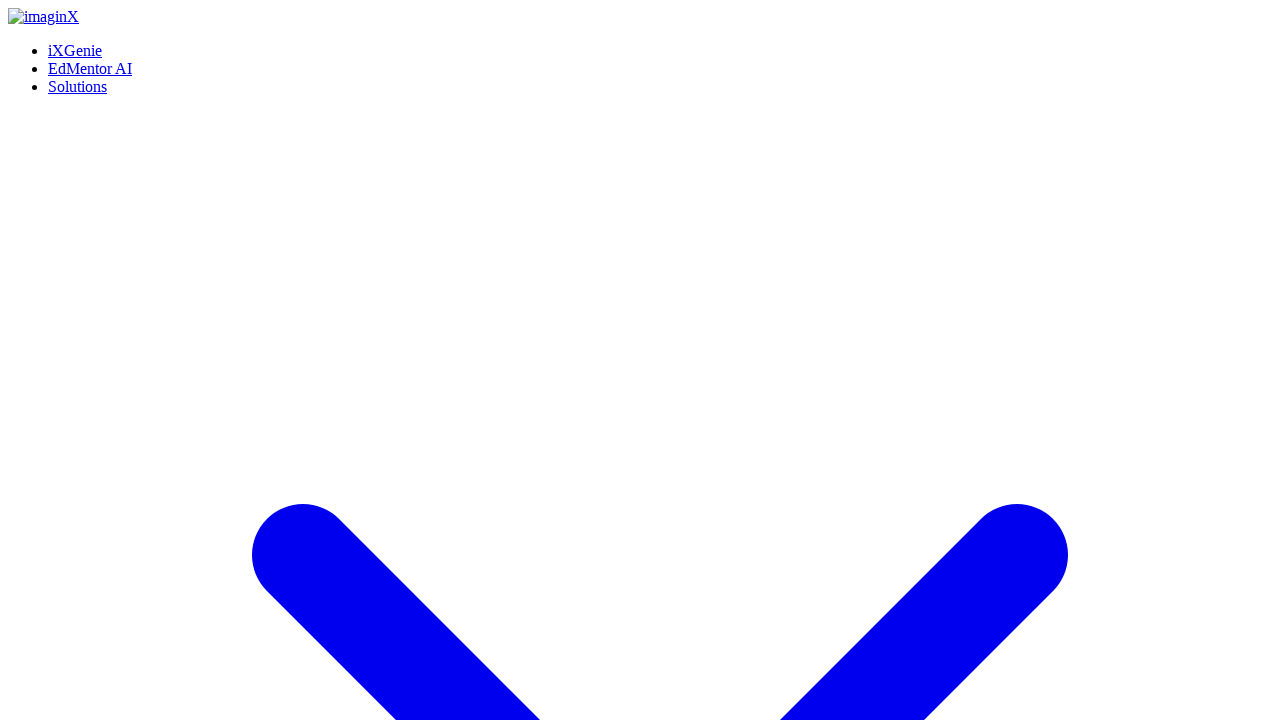

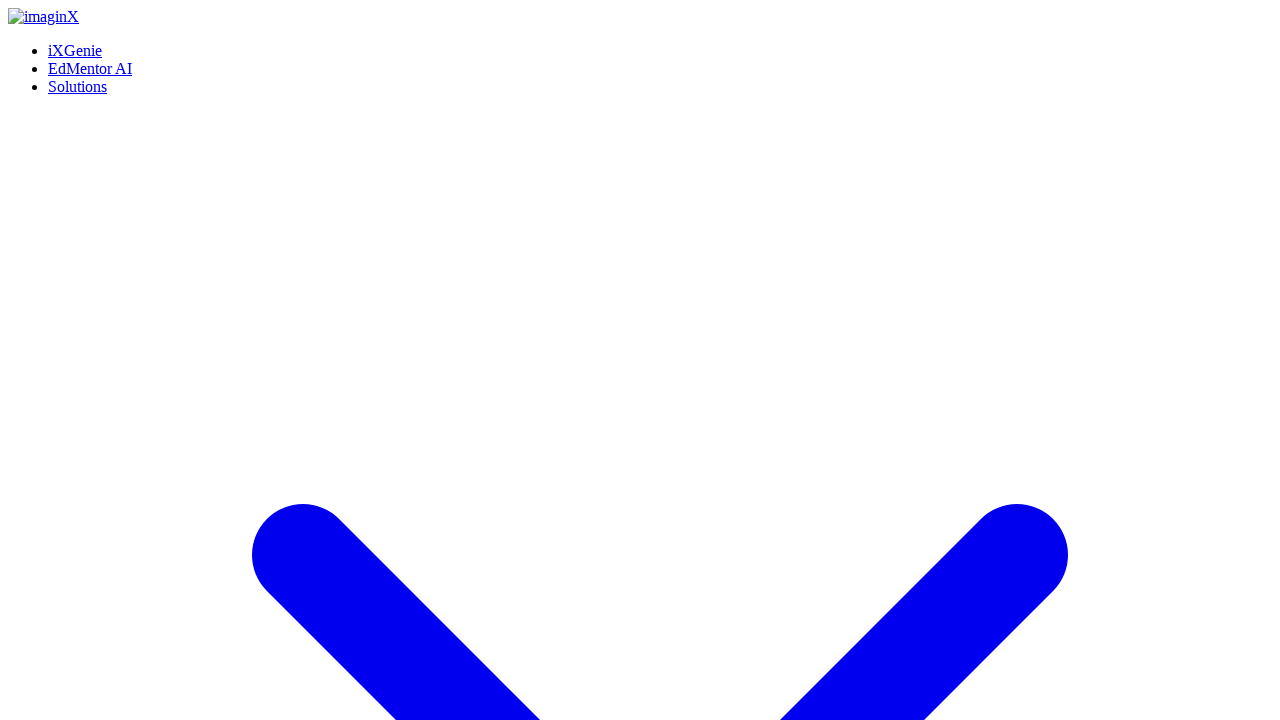